Tests a data types form submission by filling all fields except zip code, submitting the form, and verifying that the zip code field shows an error (red) while all other fields show success (green).

Starting URL: https://bonigarcia.dev/selenium-webdriver-java/data-types.html

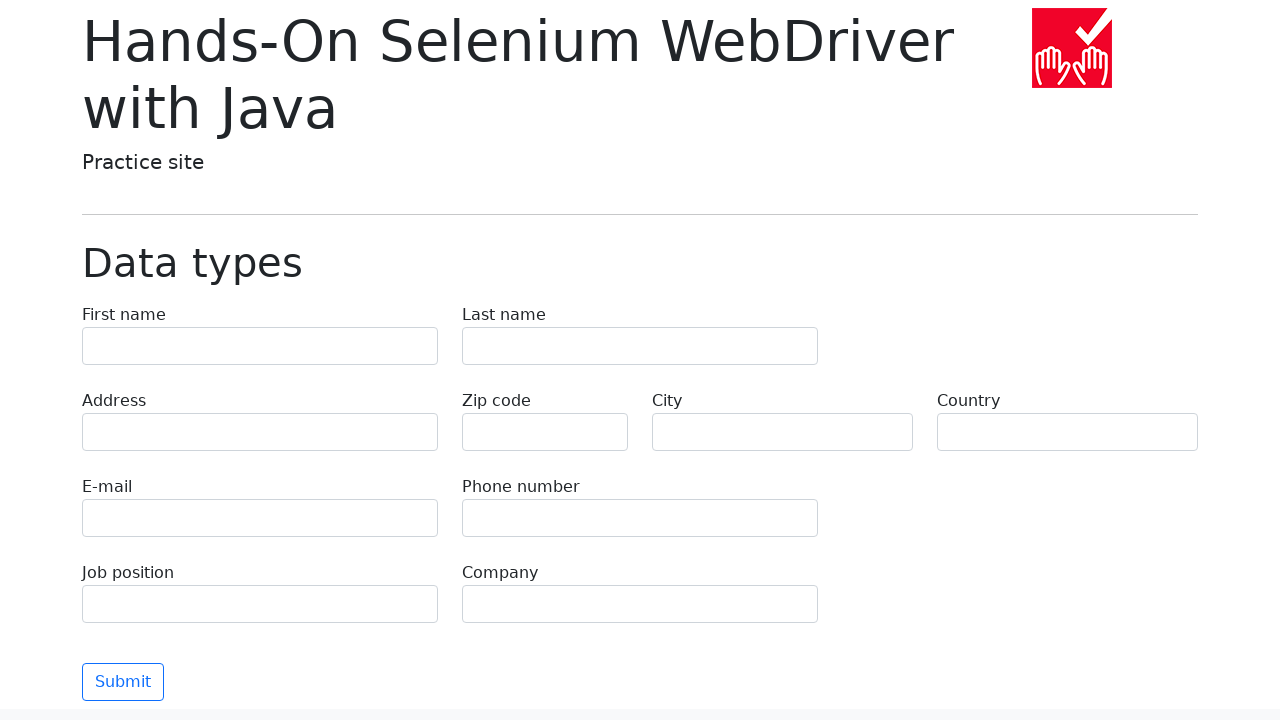

Waited for field 'first-name' to be visible
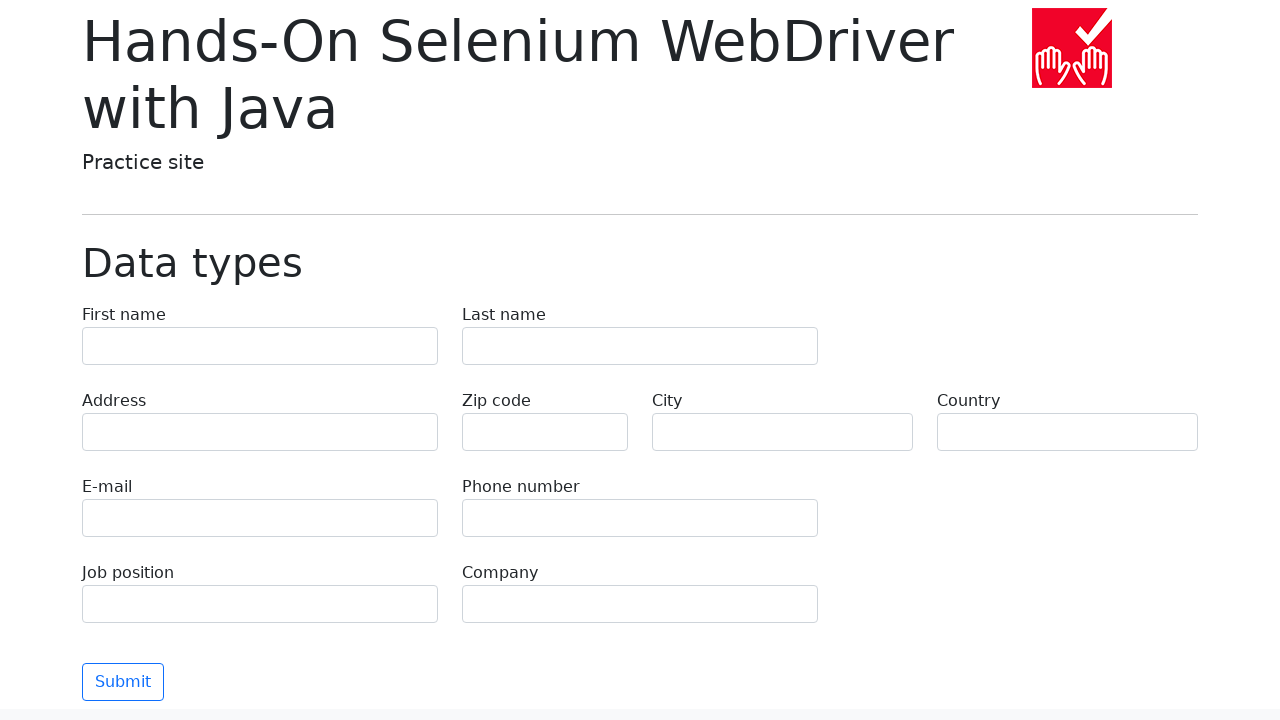

Cleared field 'first-name' on input[name='first-name']
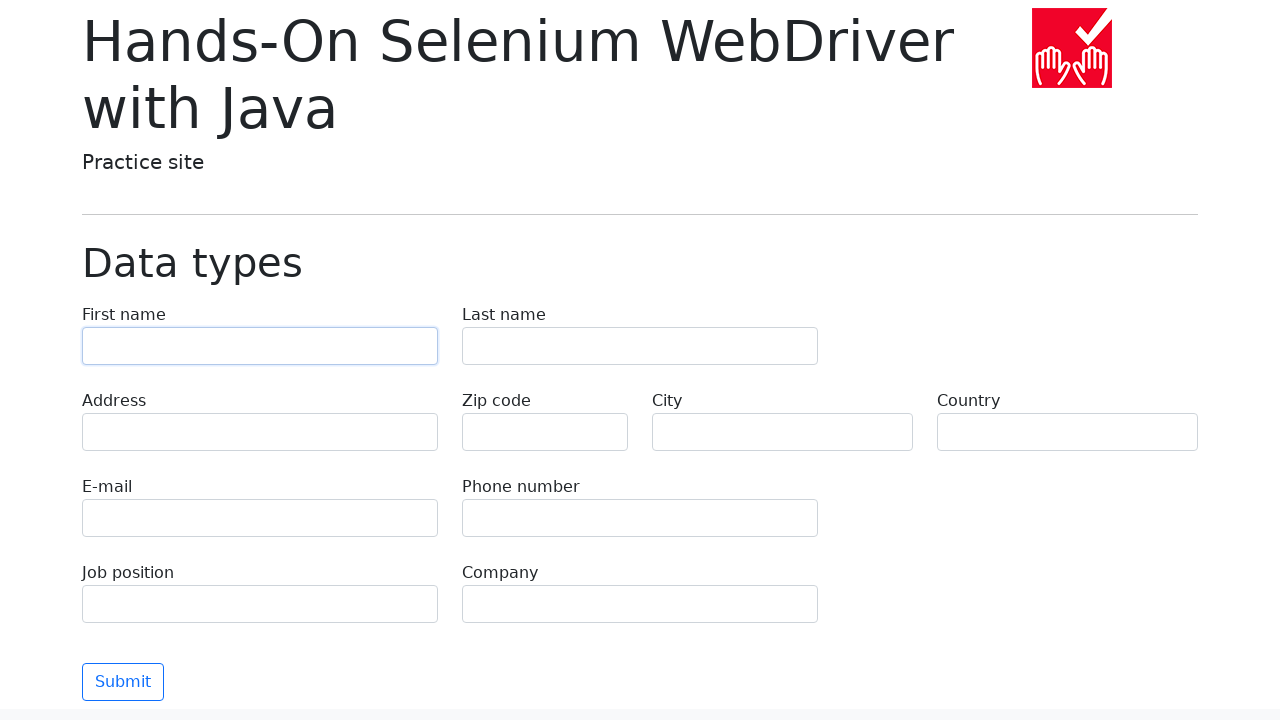

Filled field 'first-name' with value: 'Иван' on input[name='first-name']
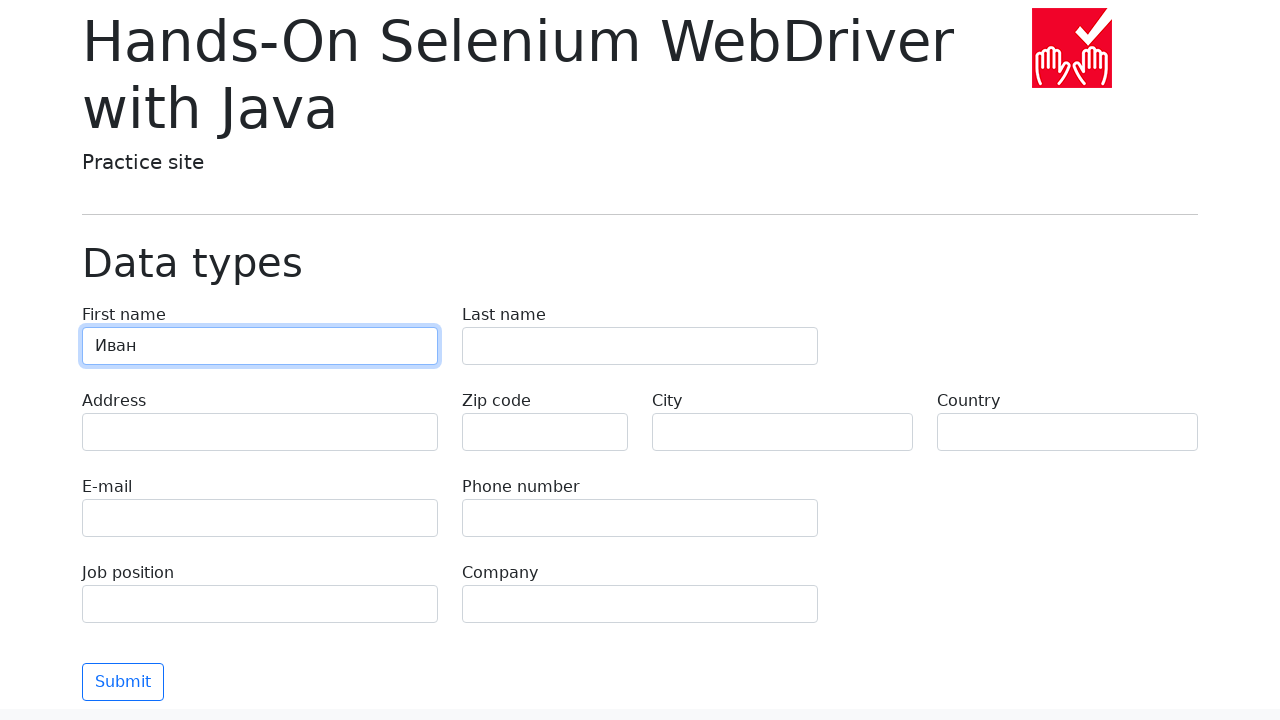

Waited for field 'last-name' to be visible
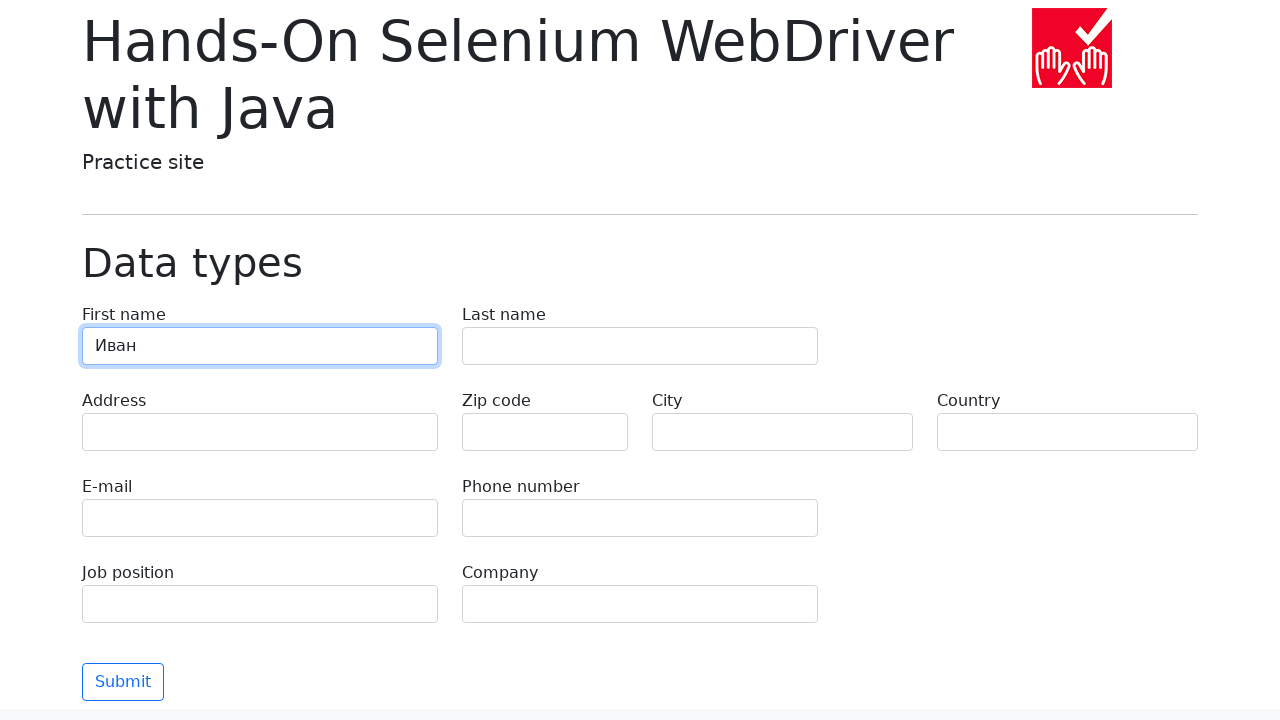

Cleared field 'last-name' on input[name='last-name']
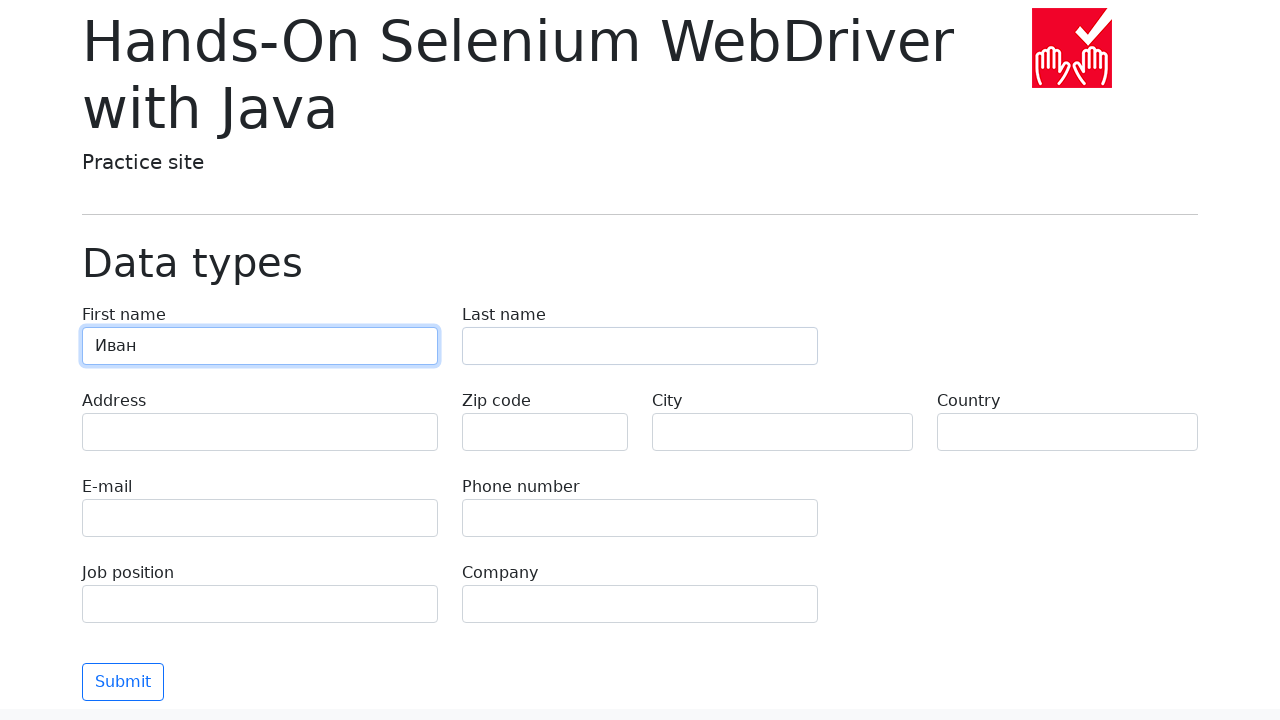

Filled field 'last-name' with value: 'Петров' on input[name='last-name']
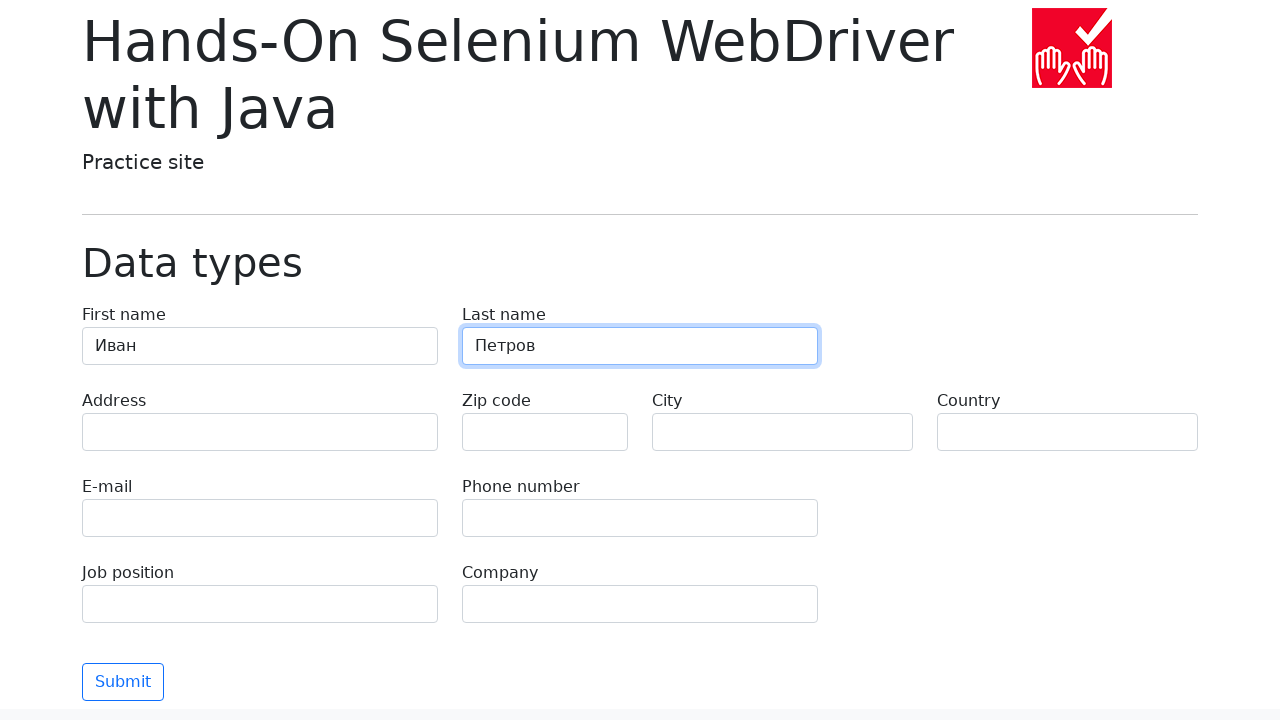

Waited for field 'address' to be visible
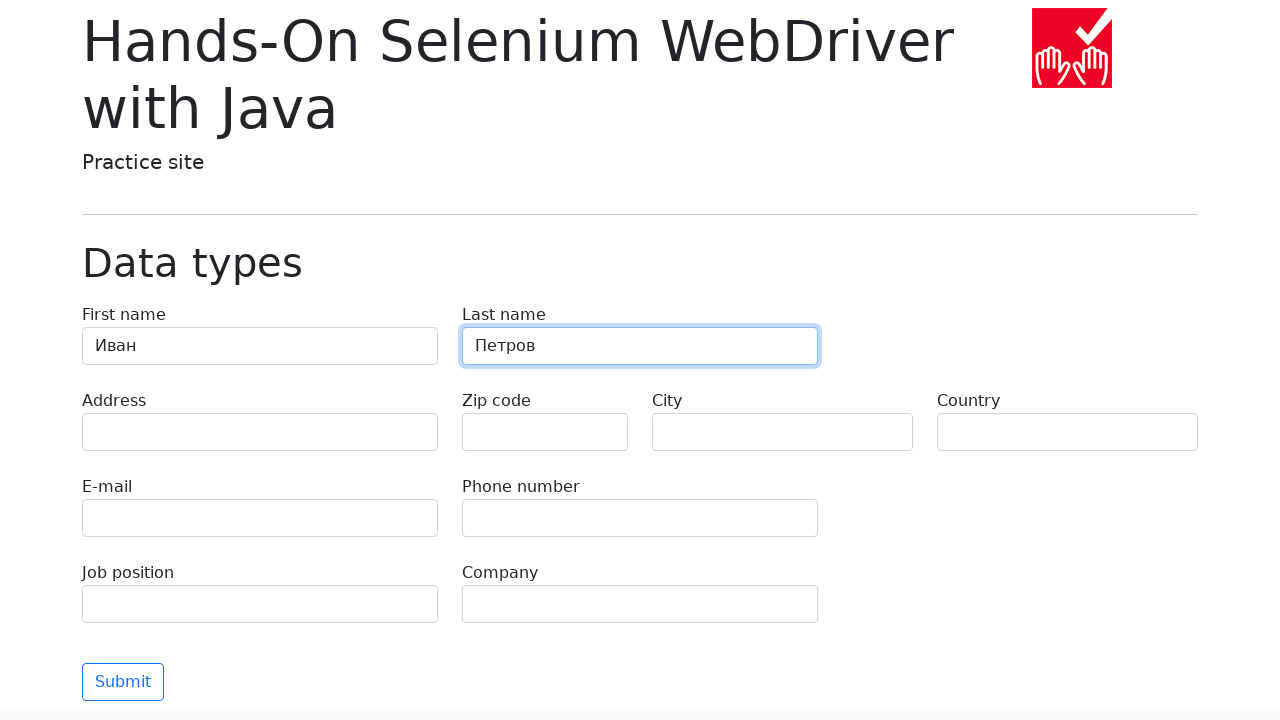

Cleared field 'address' on input[name='address']
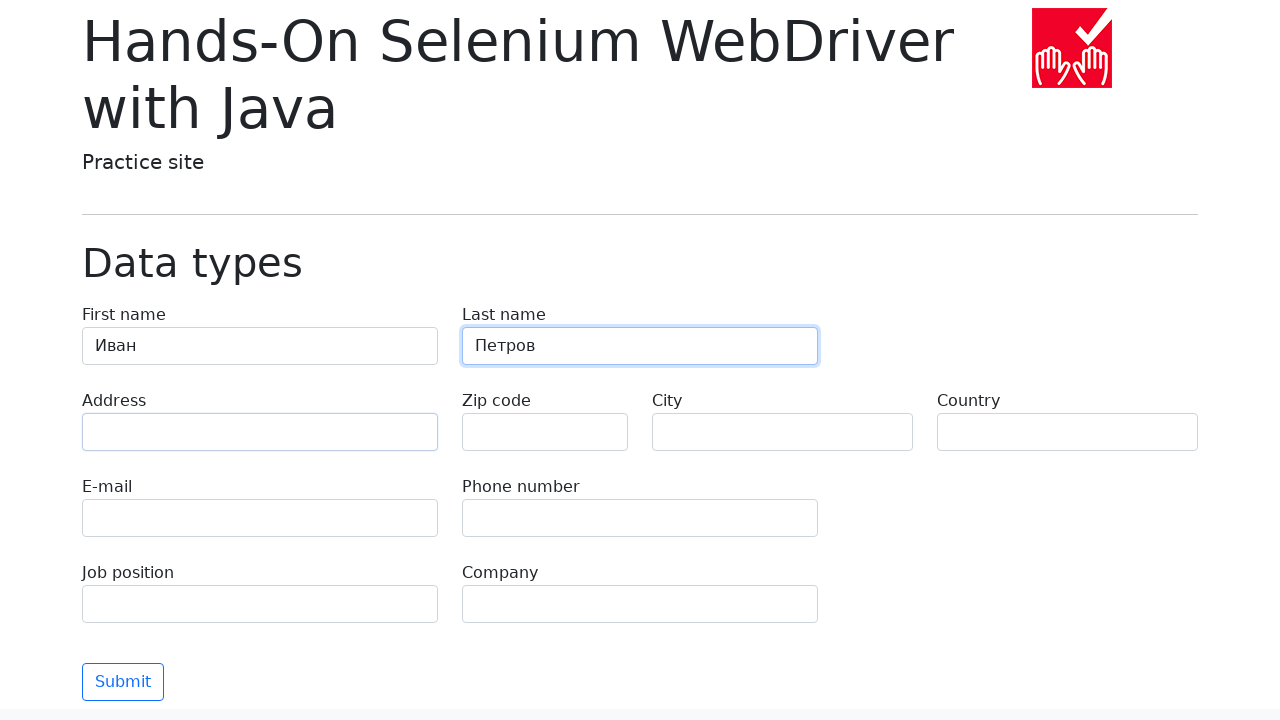

Filled field 'address' with value: 'Ленина, 55-3' on input[name='address']
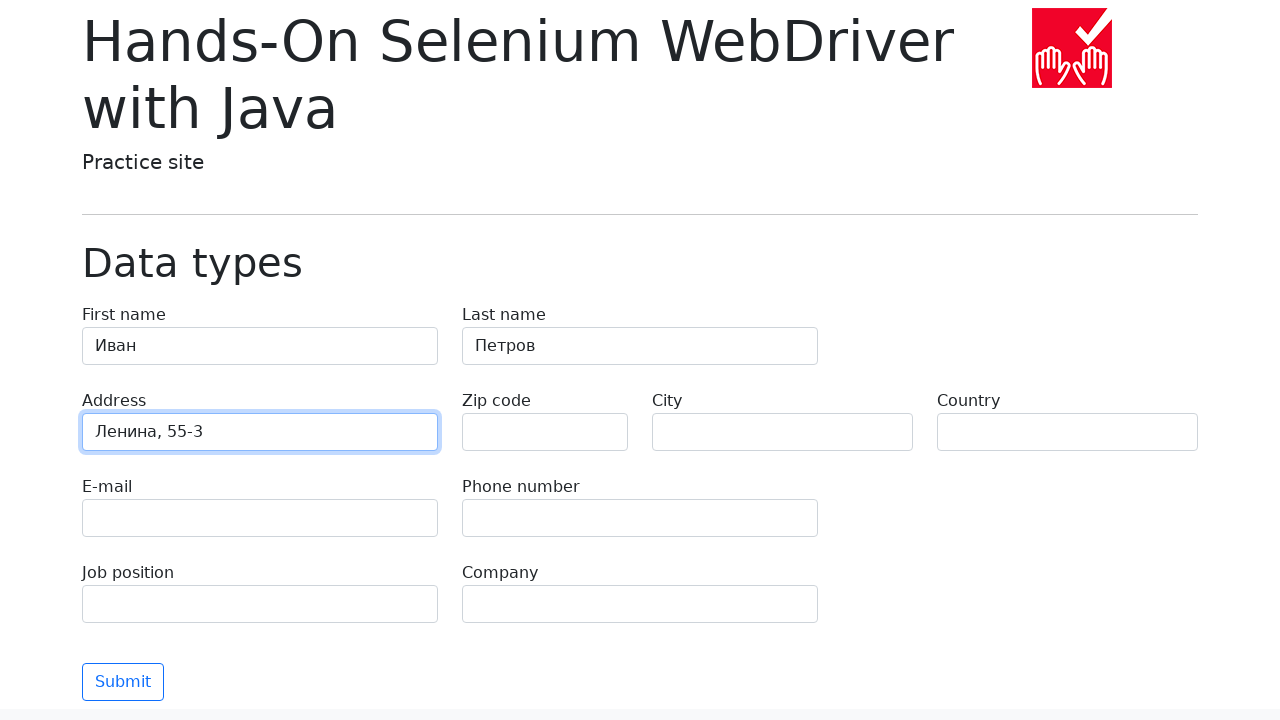

Waited for field 'e-mail' to be visible
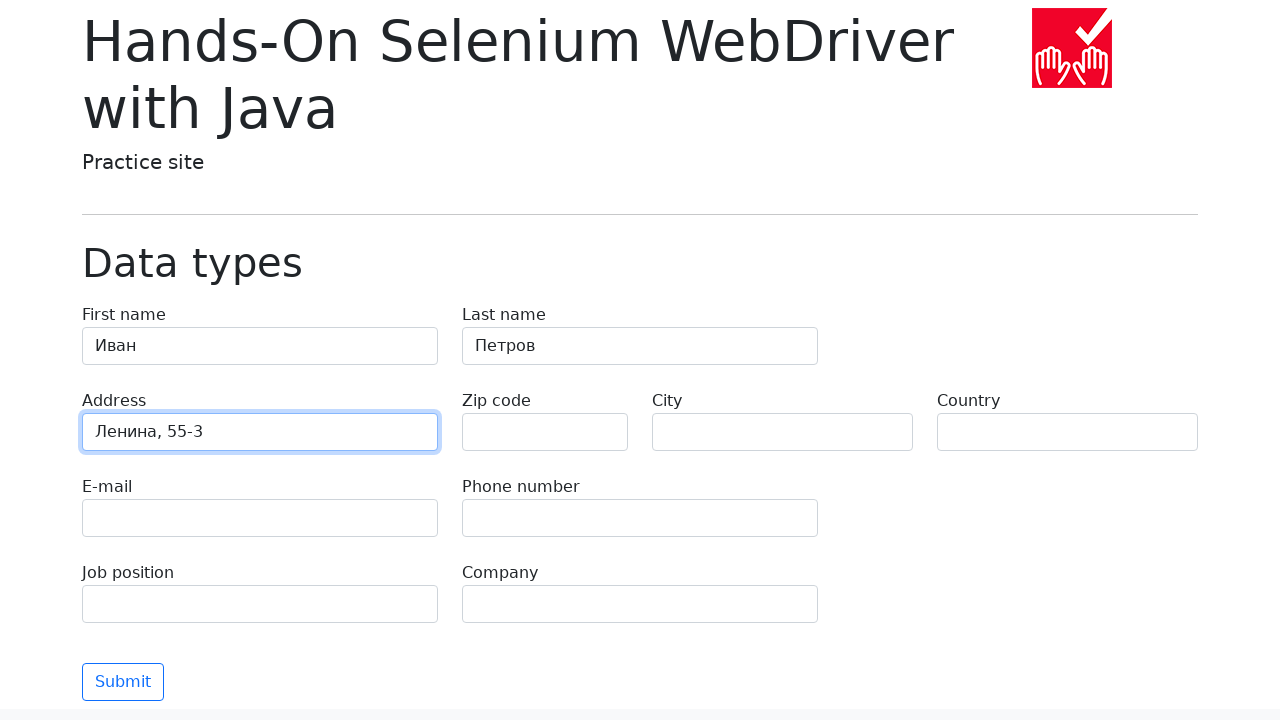

Cleared field 'e-mail' on input[name='e-mail']
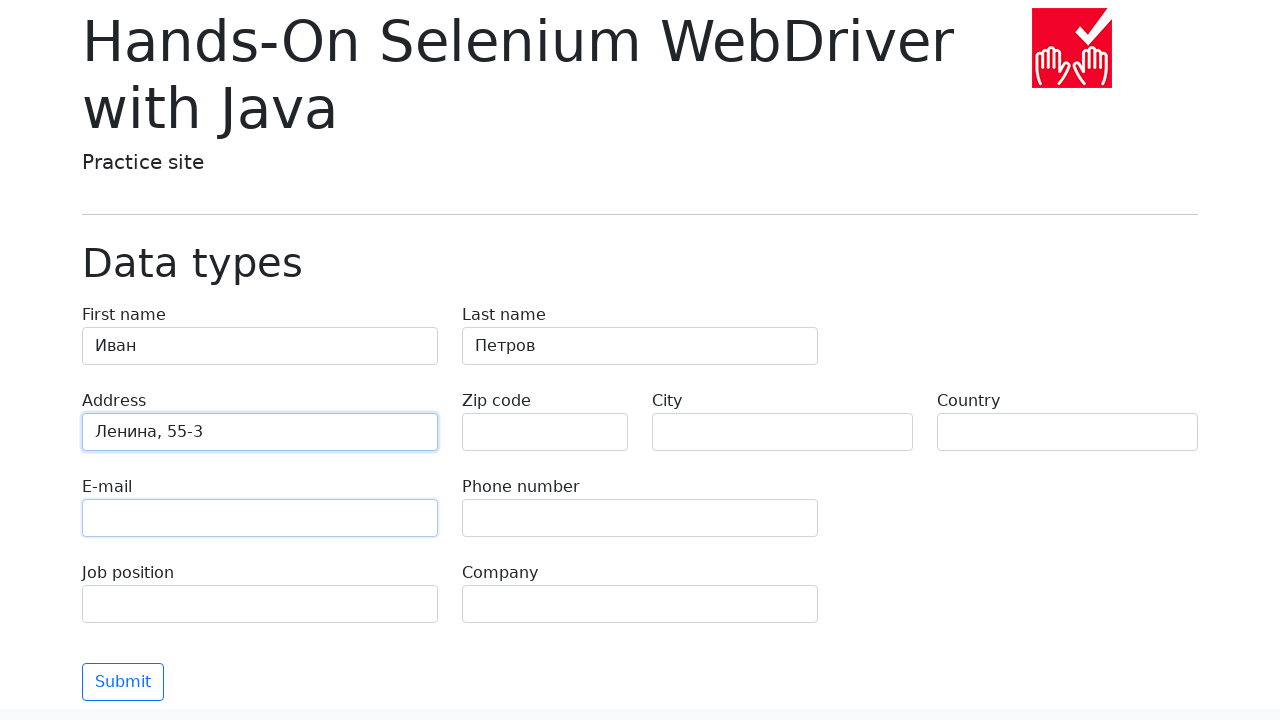

Filled field 'e-mail' with value: 'test@skypro.com' on input[name='e-mail']
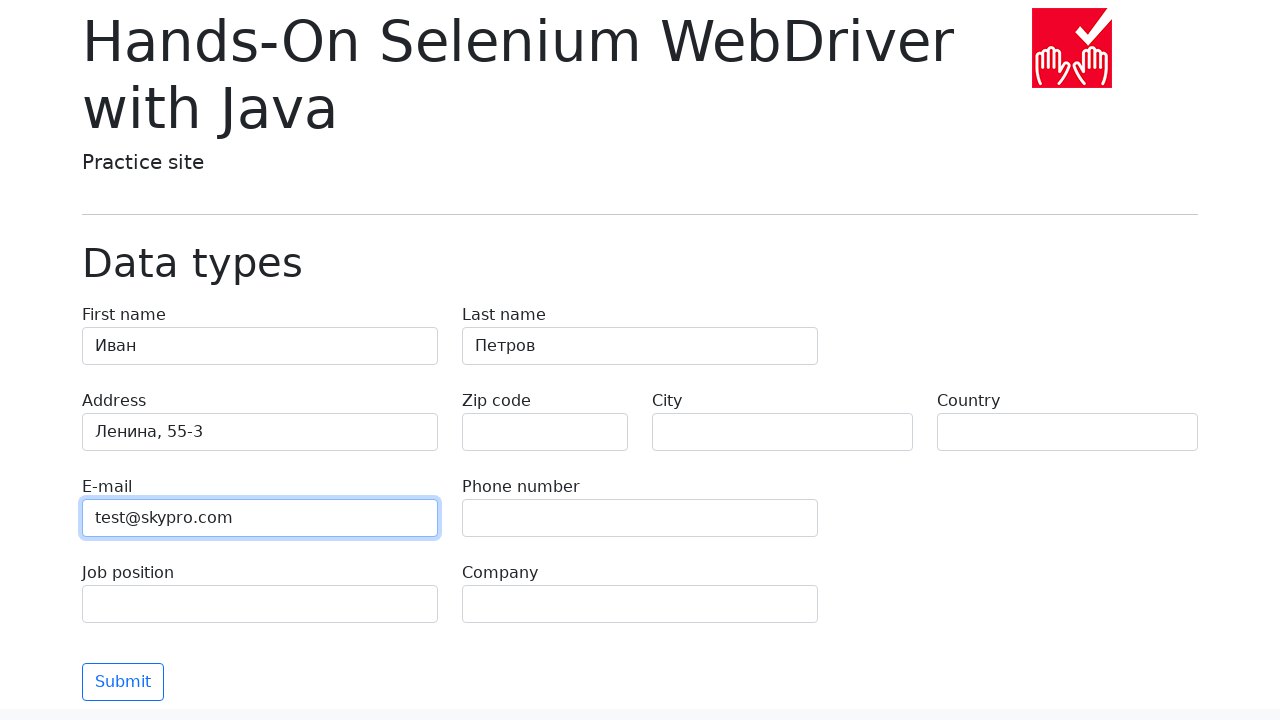

Waited for field 'phone' to be visible
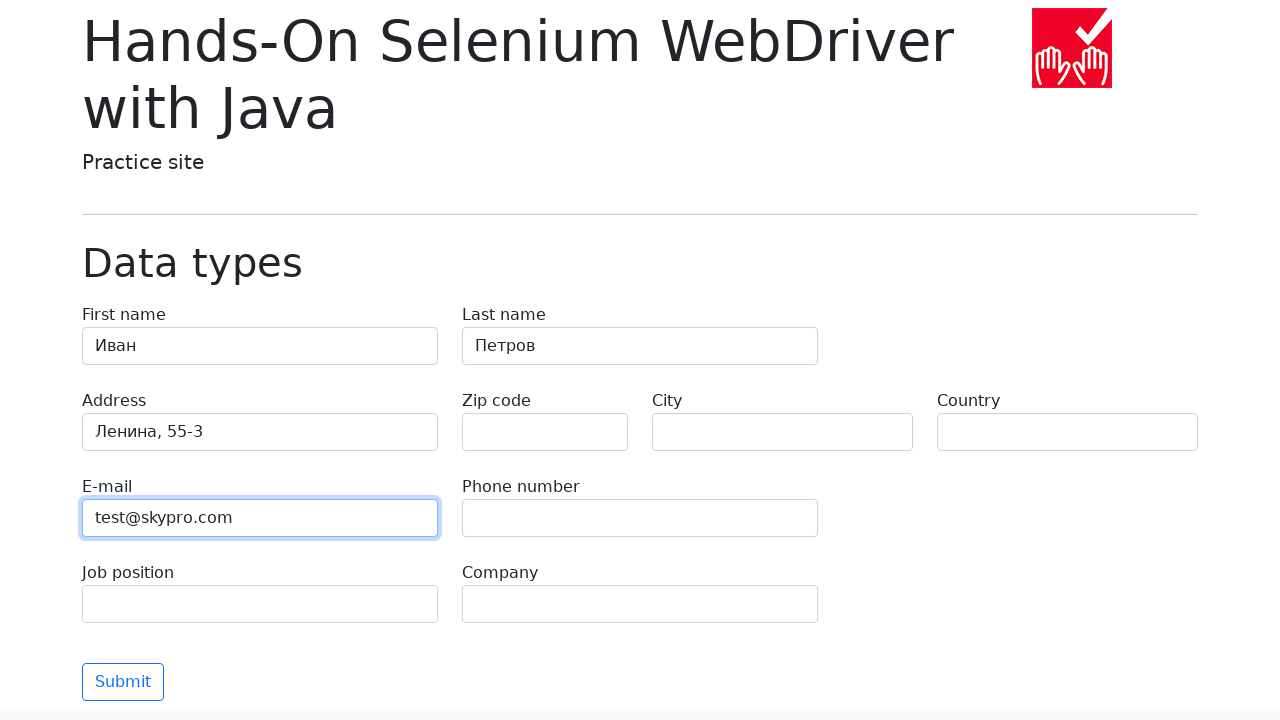

Cleared field 'phone' on input[name='phone']
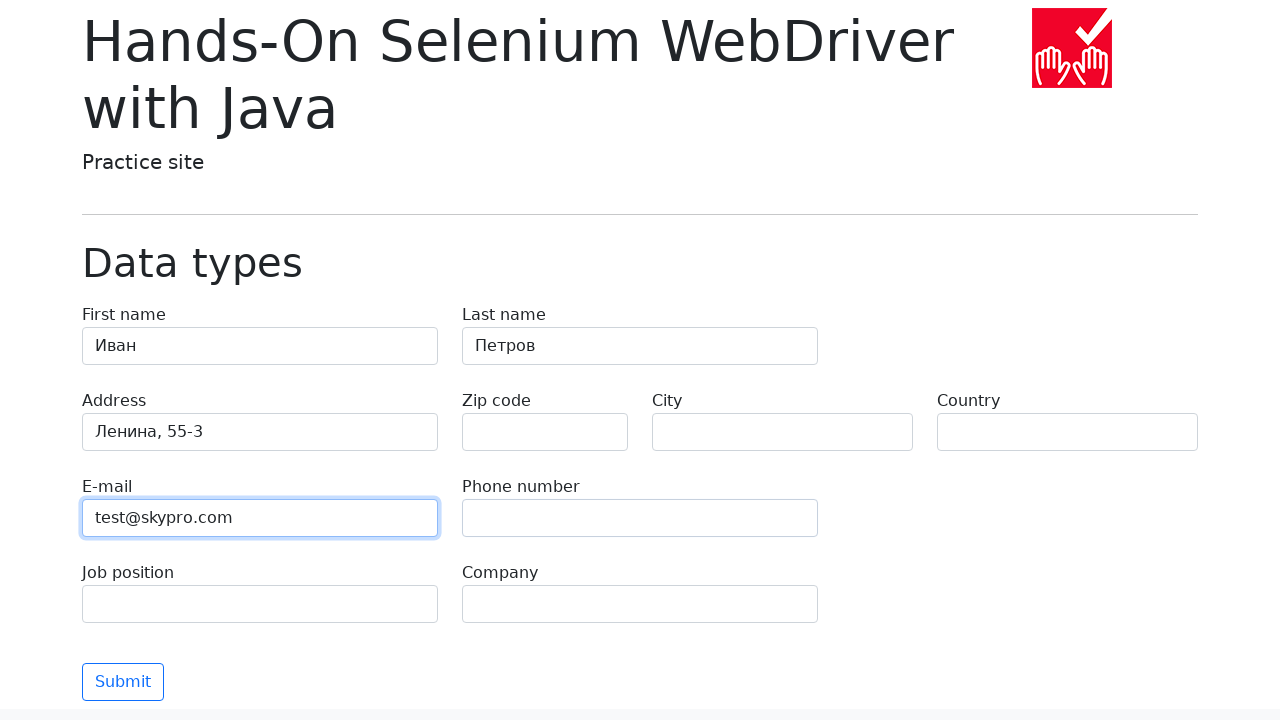

Filled field 'phone' with value: '+7985899998787' on input[name='phone']
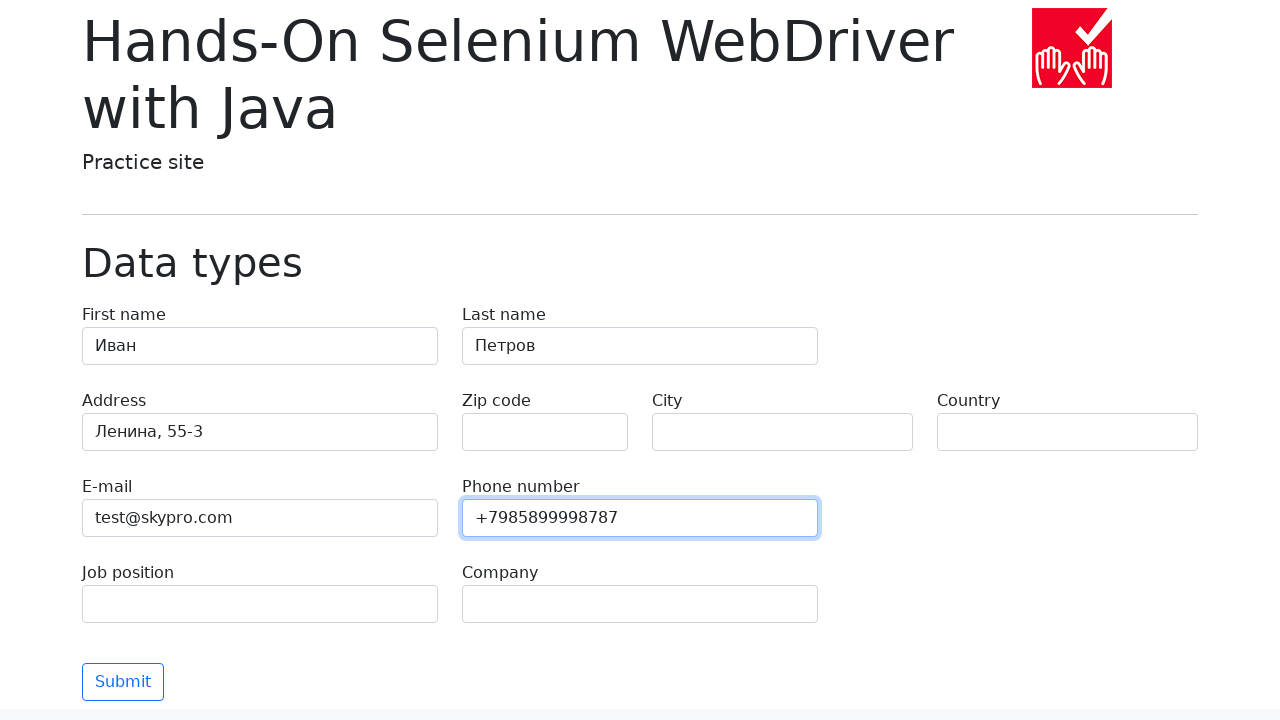

Waited for field 'zip-code' to be visible
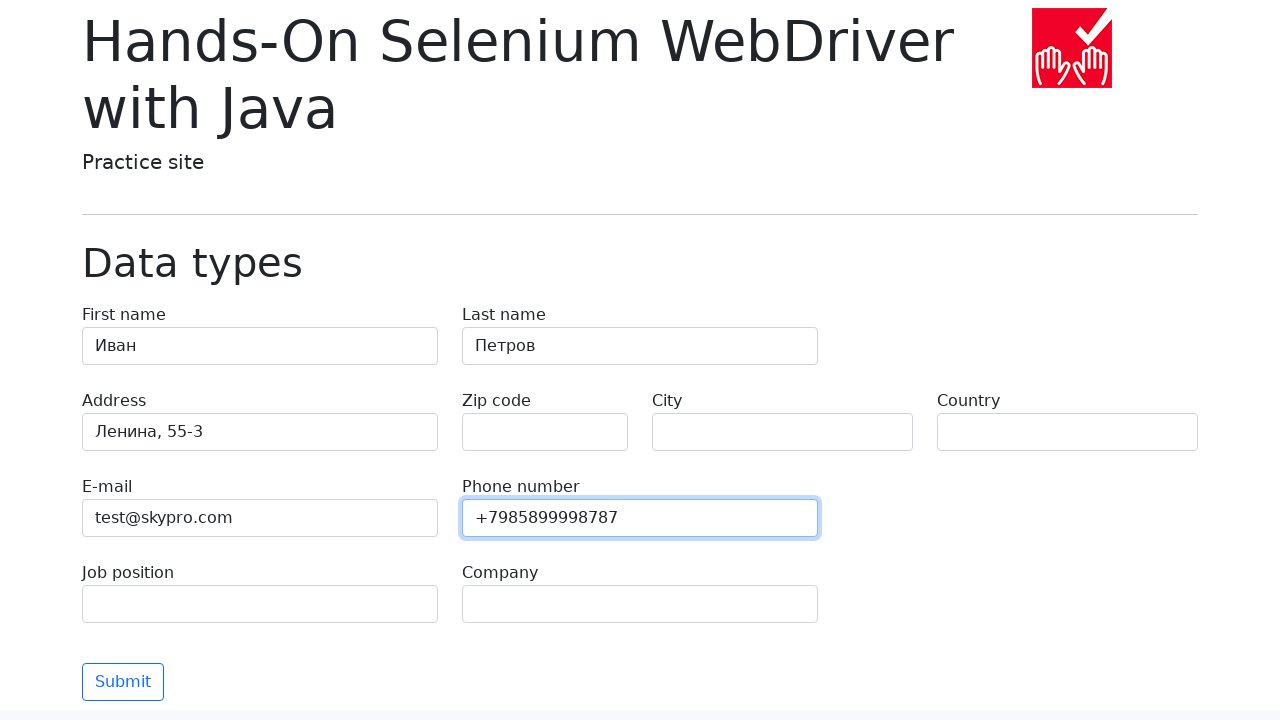

Cleared field 'zip-code' on input[name='zip-code']
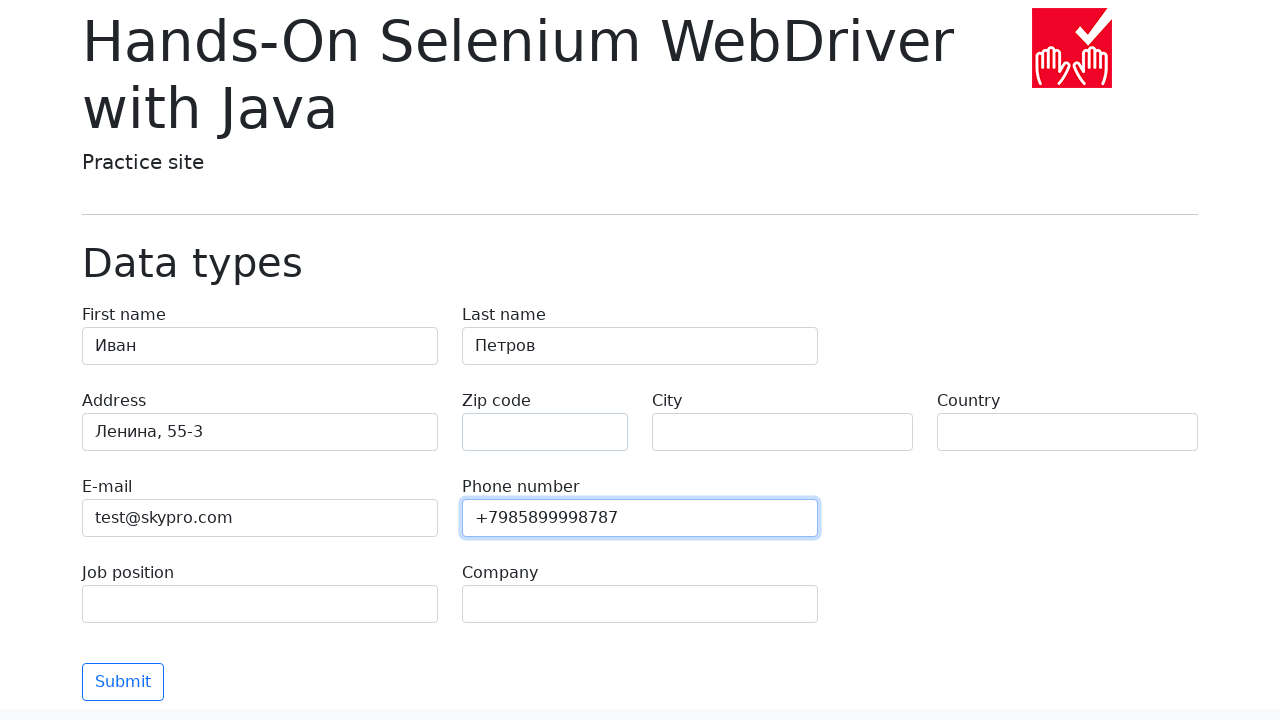

Filled field 'zip-code' with value: '' on input[name='zip-code']
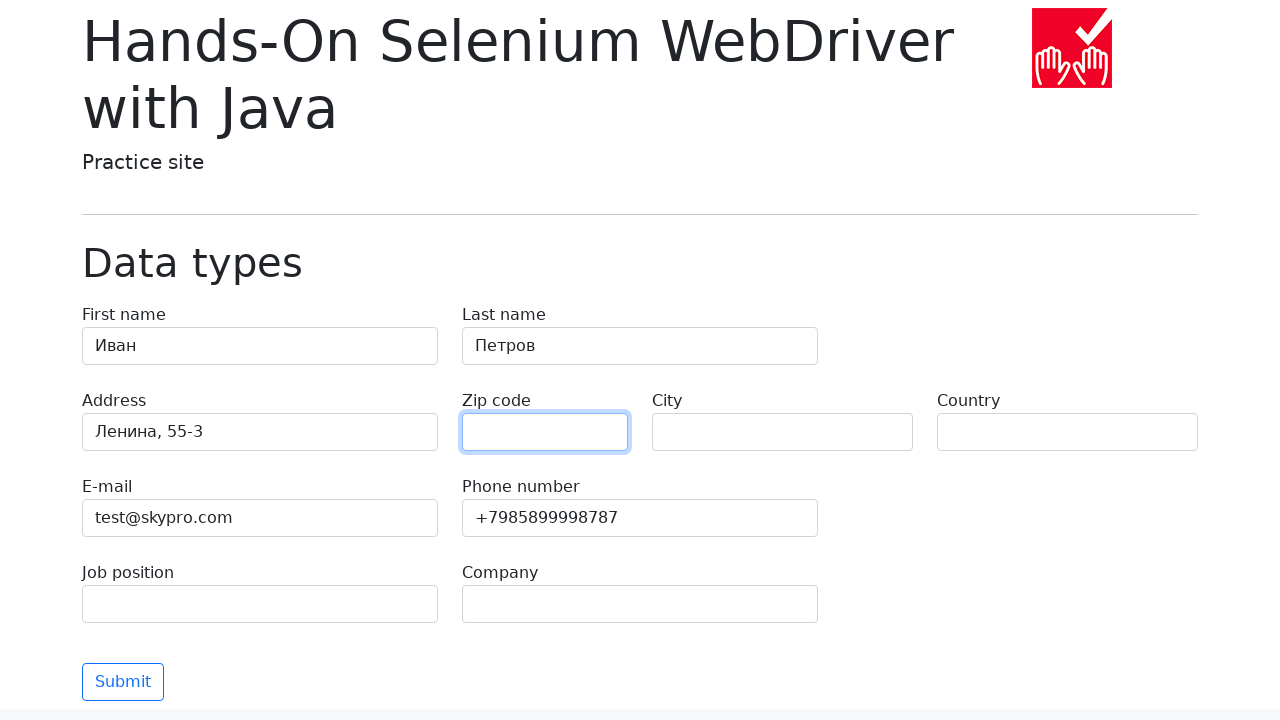

Waited for field 'city' to be visible
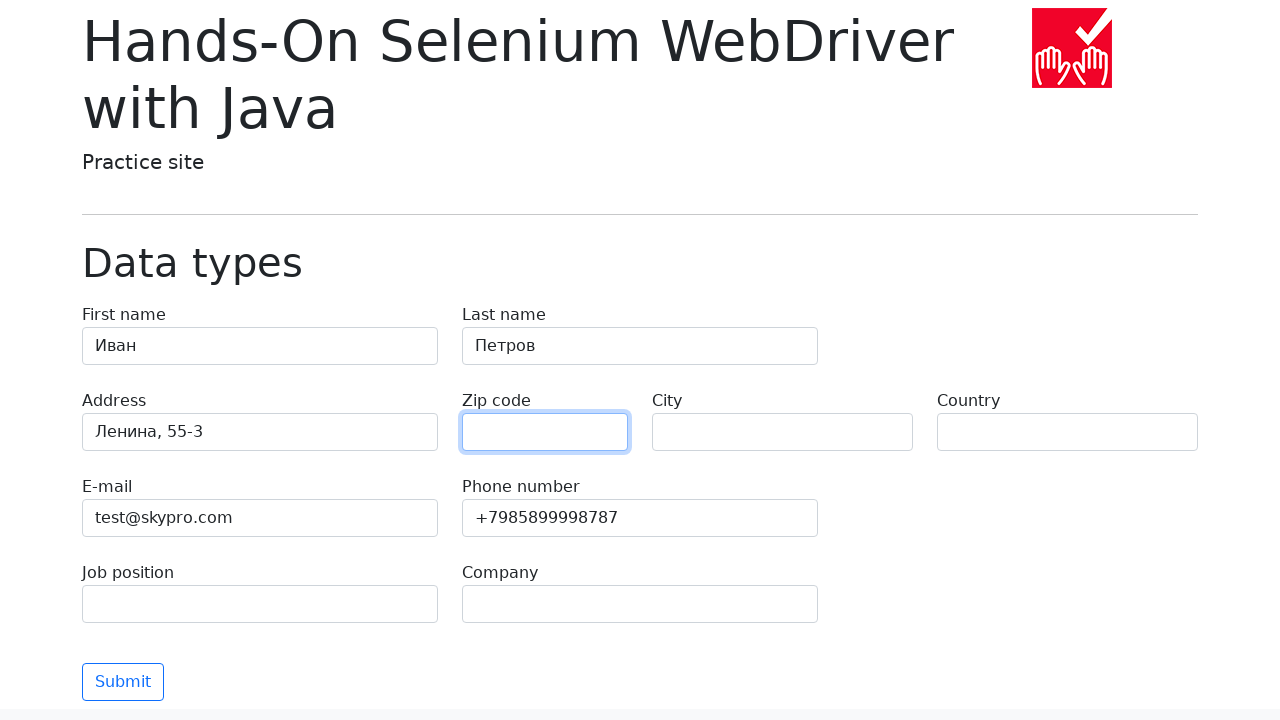

Cleared field 'city' on input[name='city']
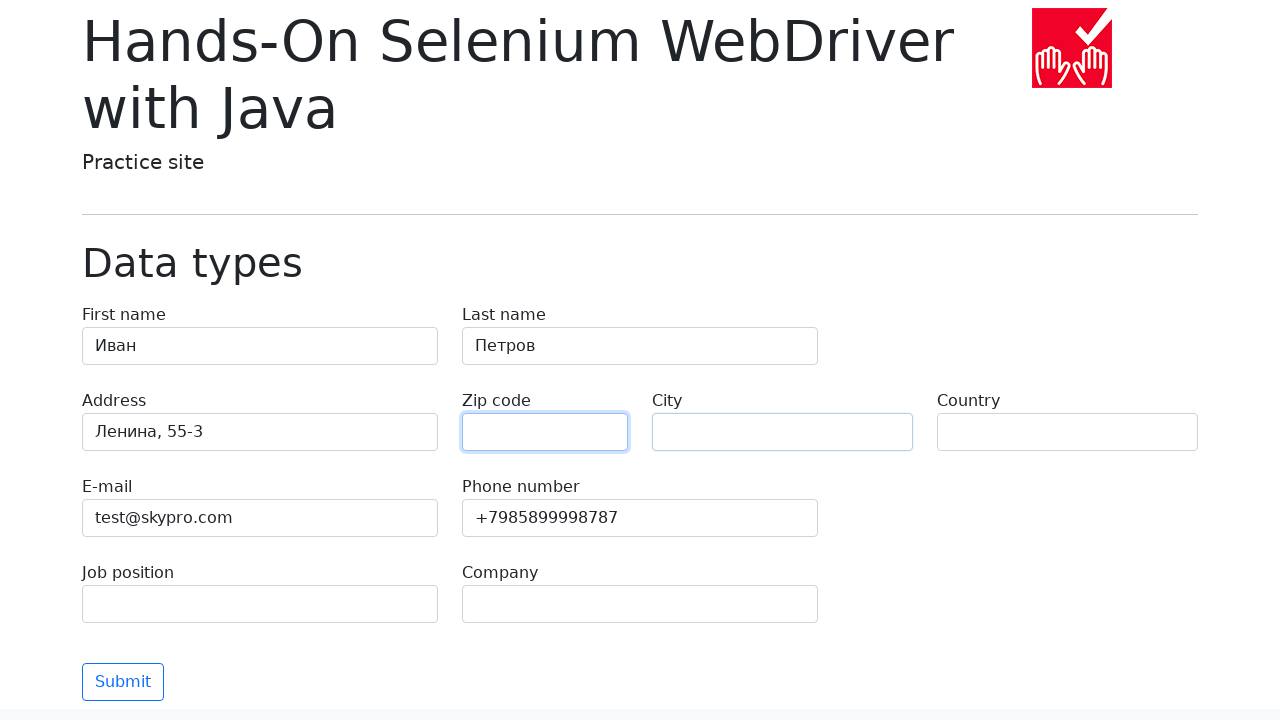

Filled field 'city' with value: 'Москва' on input[name='city']
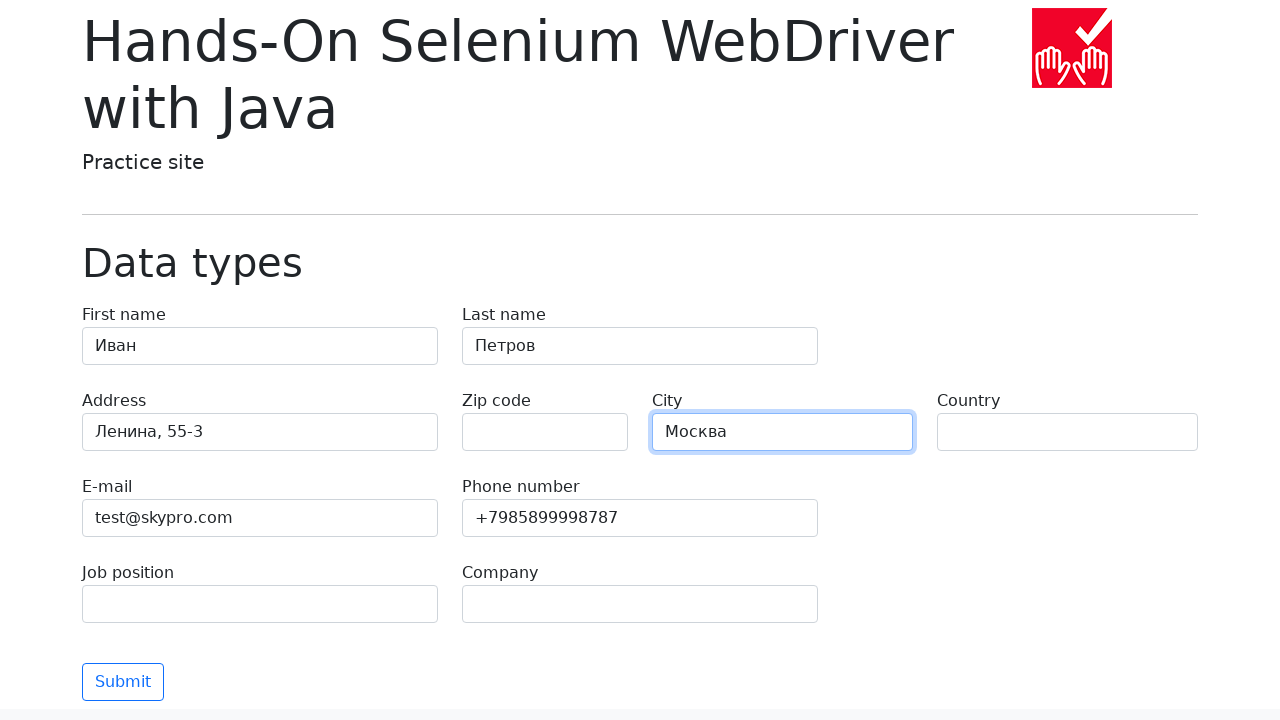

Waited for field 'country' to be visible
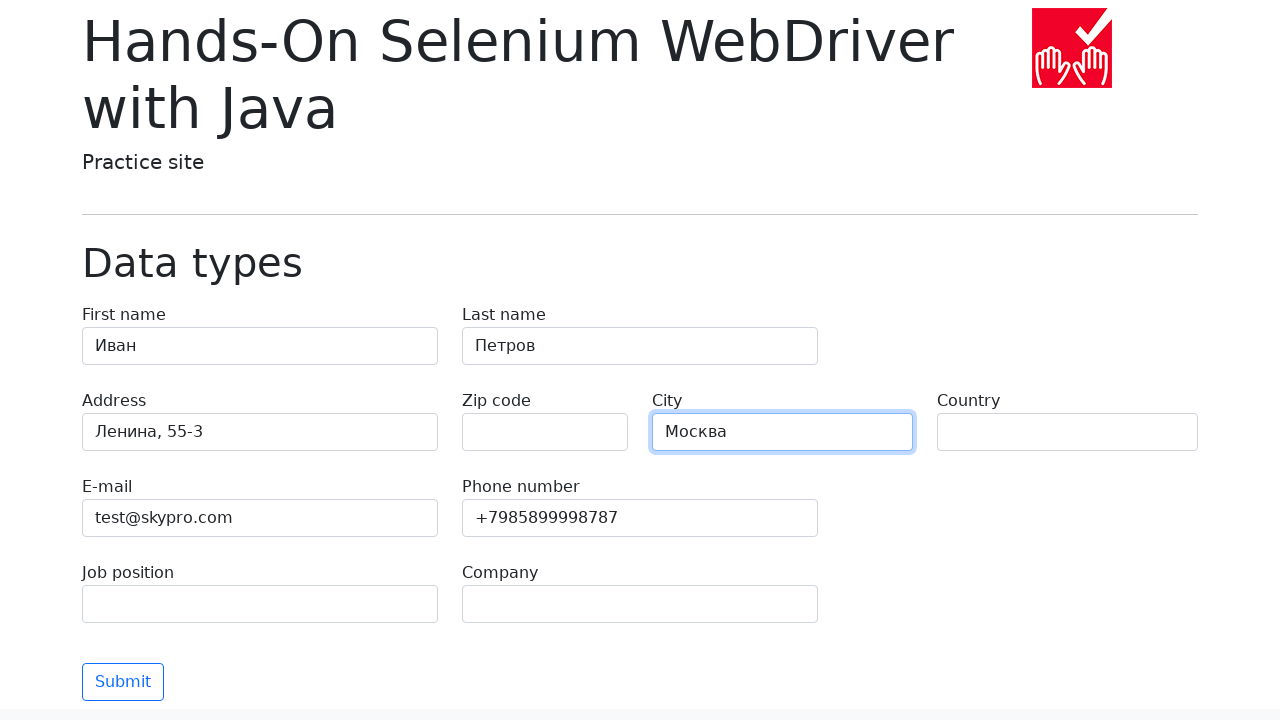

Cleared field 'country' on input[name='country']
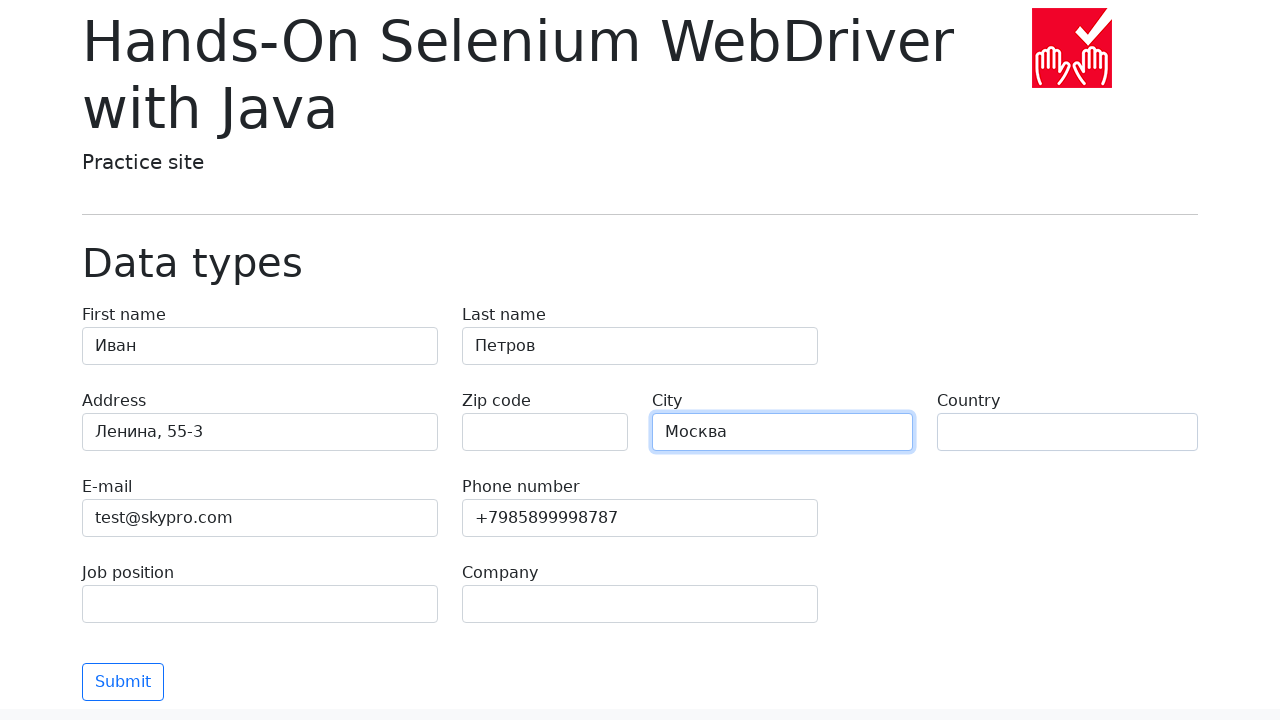

Filled field 'country' with value: 'Россия' on input[name='country']
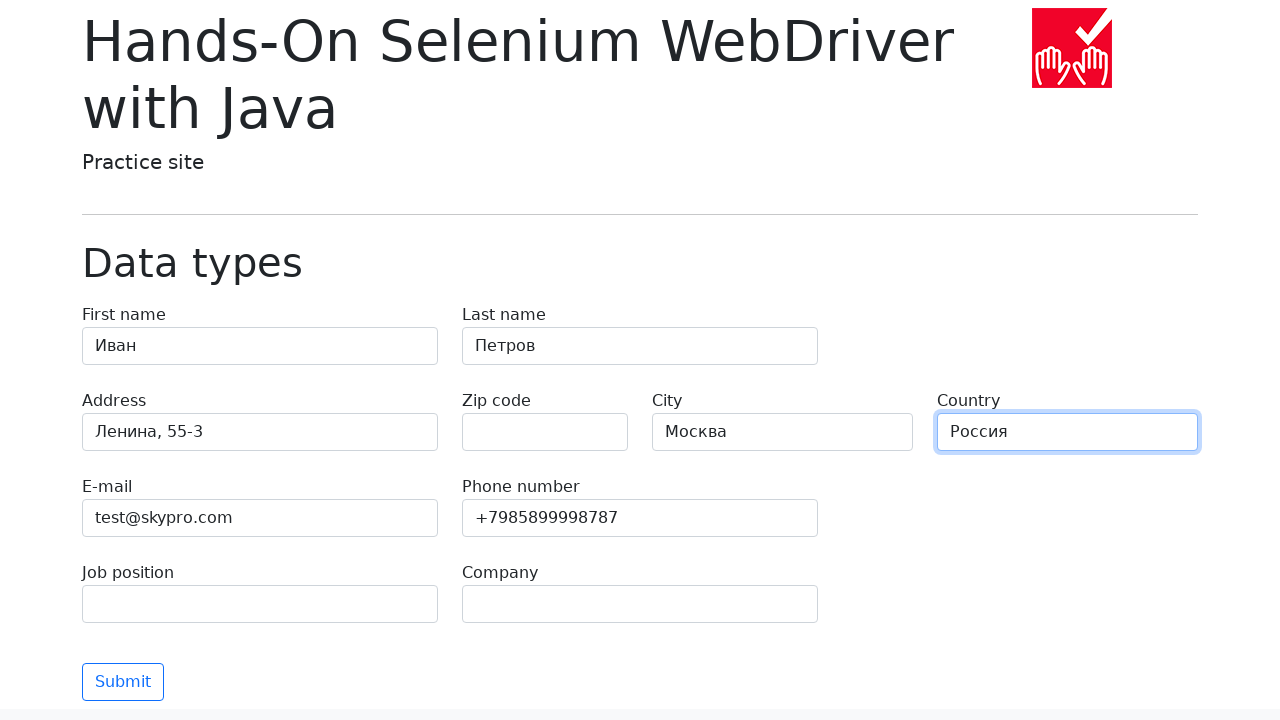

Waited for field 'job-position' to be visible
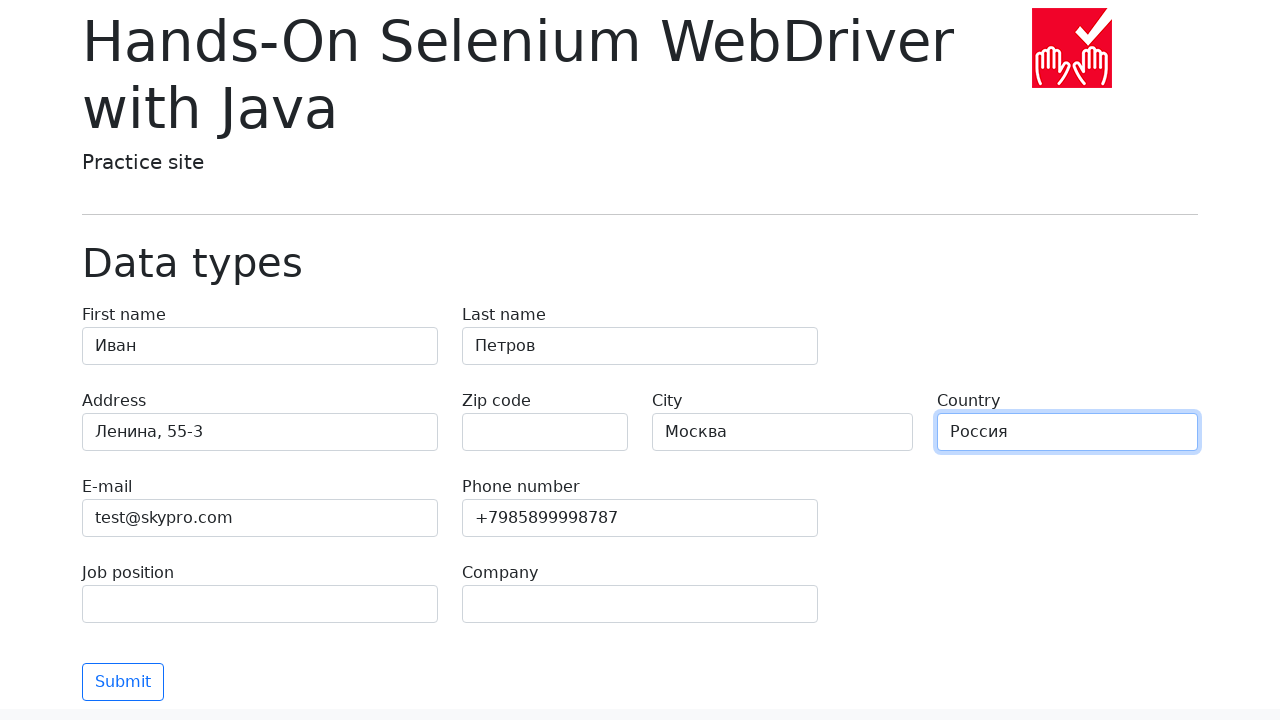

Cleared field 'job-position' on input[name='job-position']
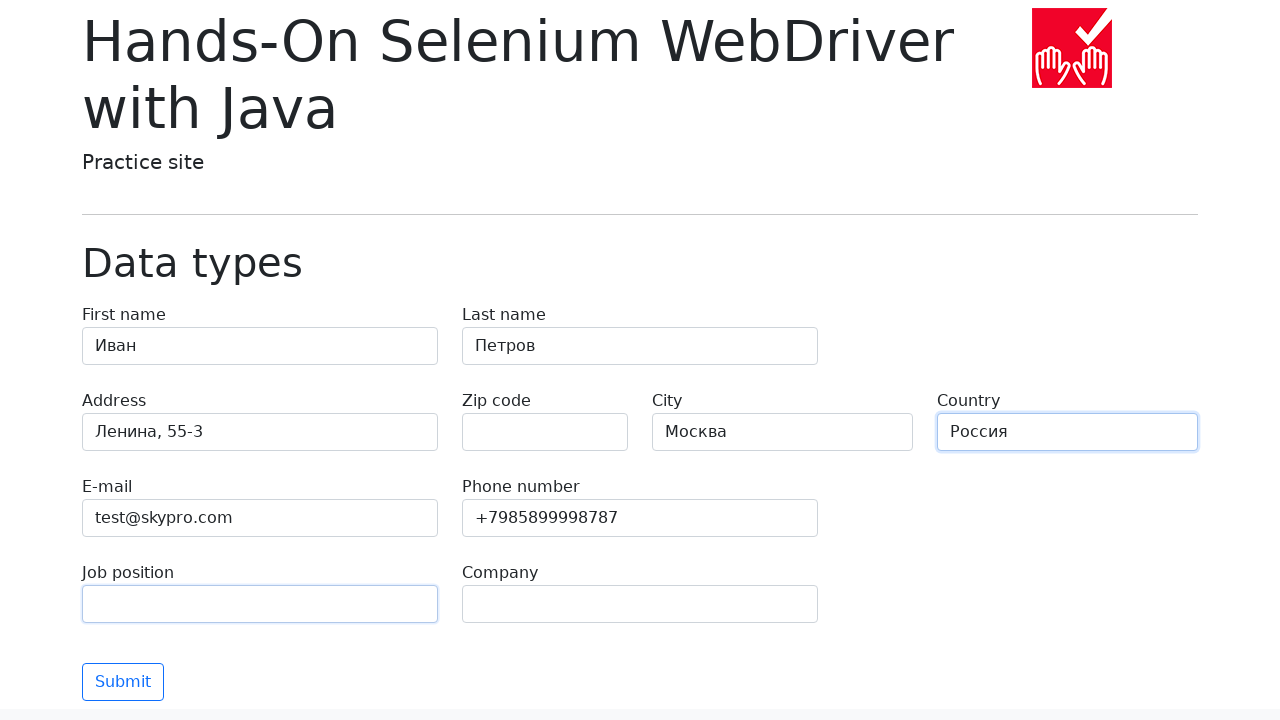

Filled field 'job-position' with value: 'QA' on input[name='job-position']
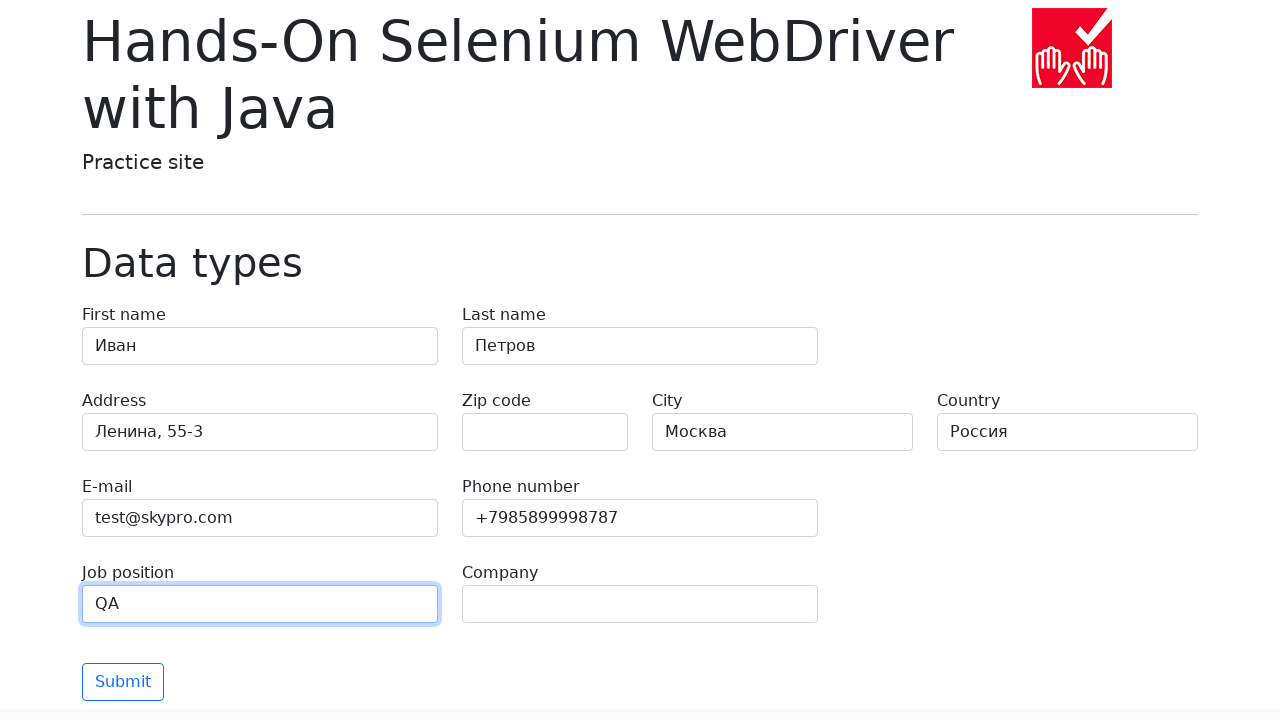

Waited for field 'company' to be visible
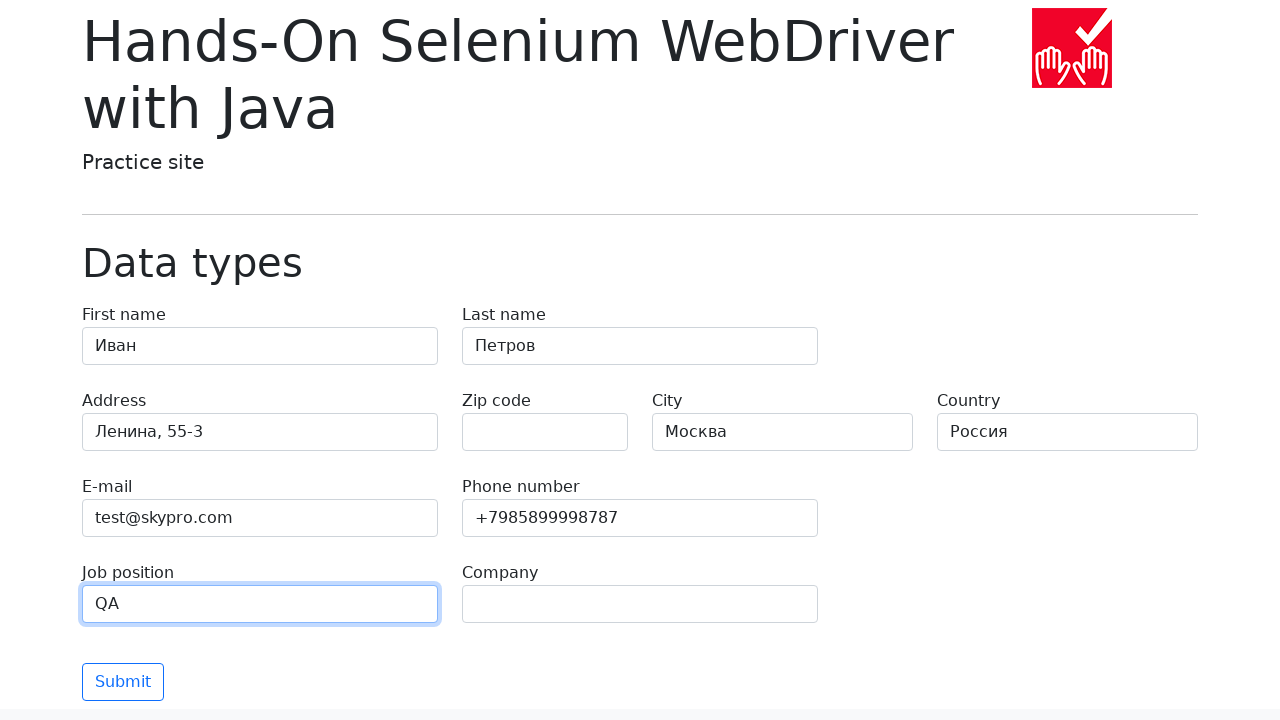

Cleared field 'company' on input[name='company']
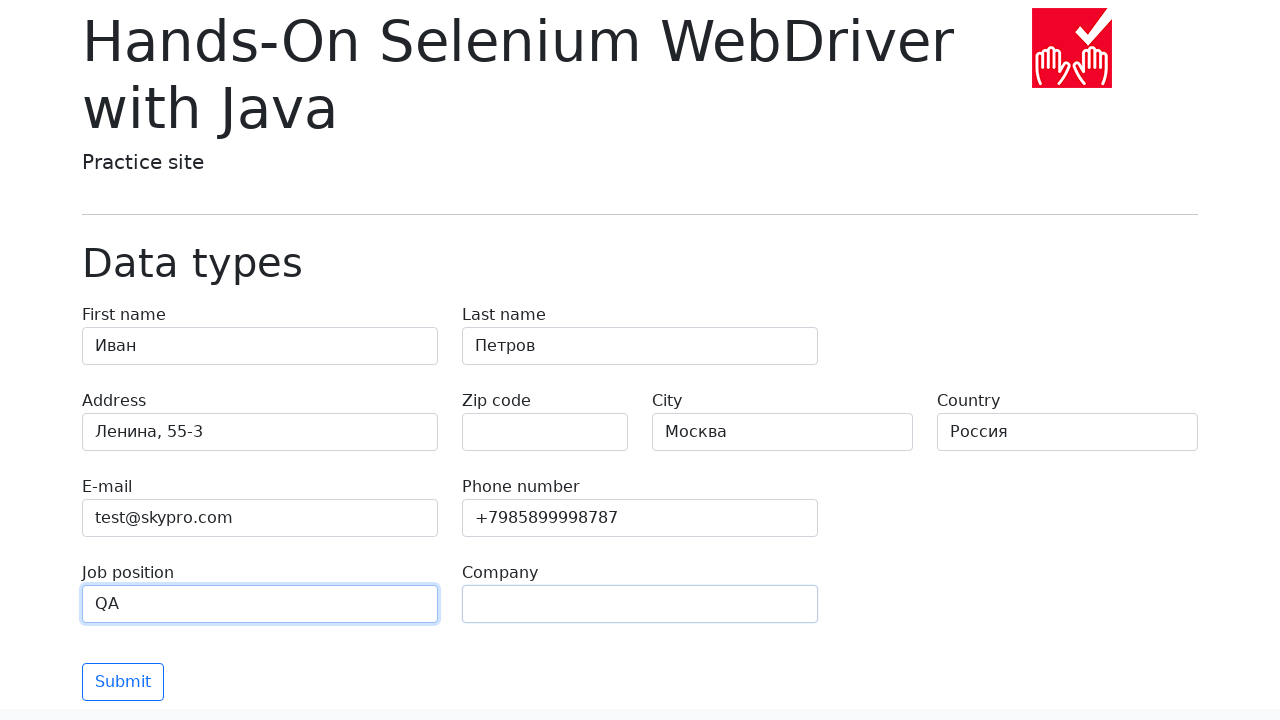

Filled field 'company' with value: 'SkyPro' on input[name='company']
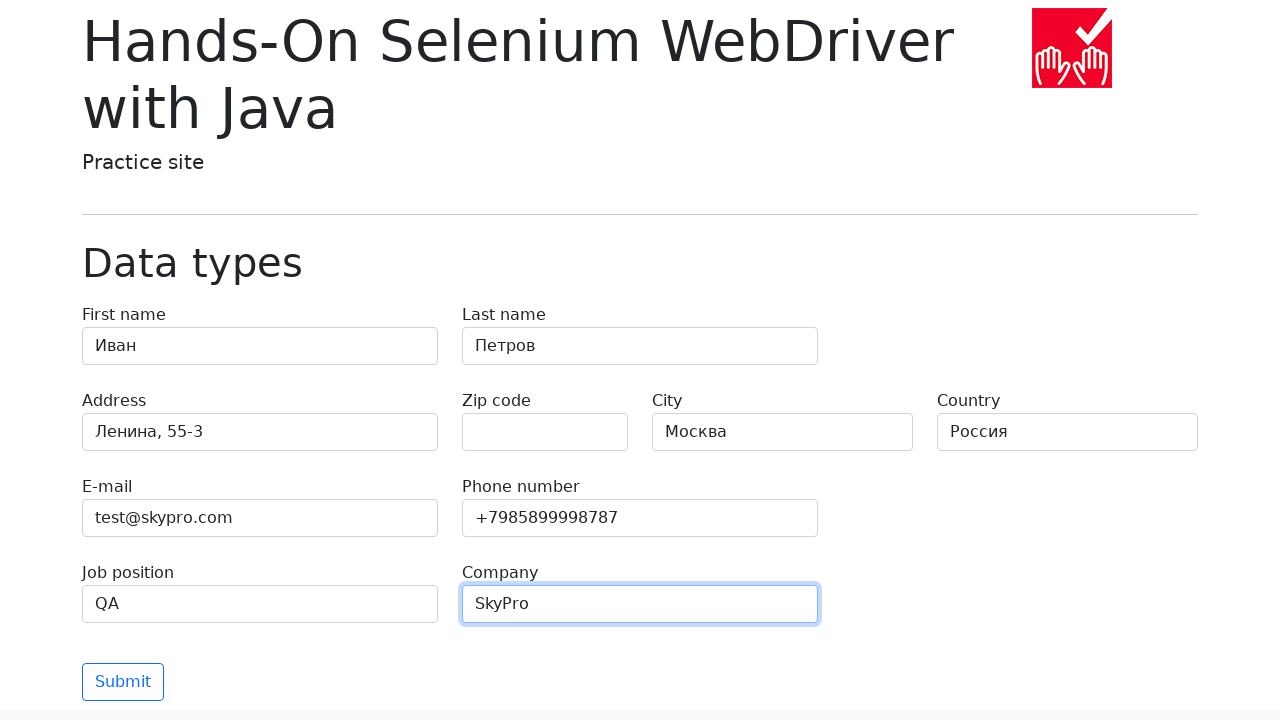

Clicked the Submit button at (123, 682) on button.btn.btn-outline-primary.mt-3
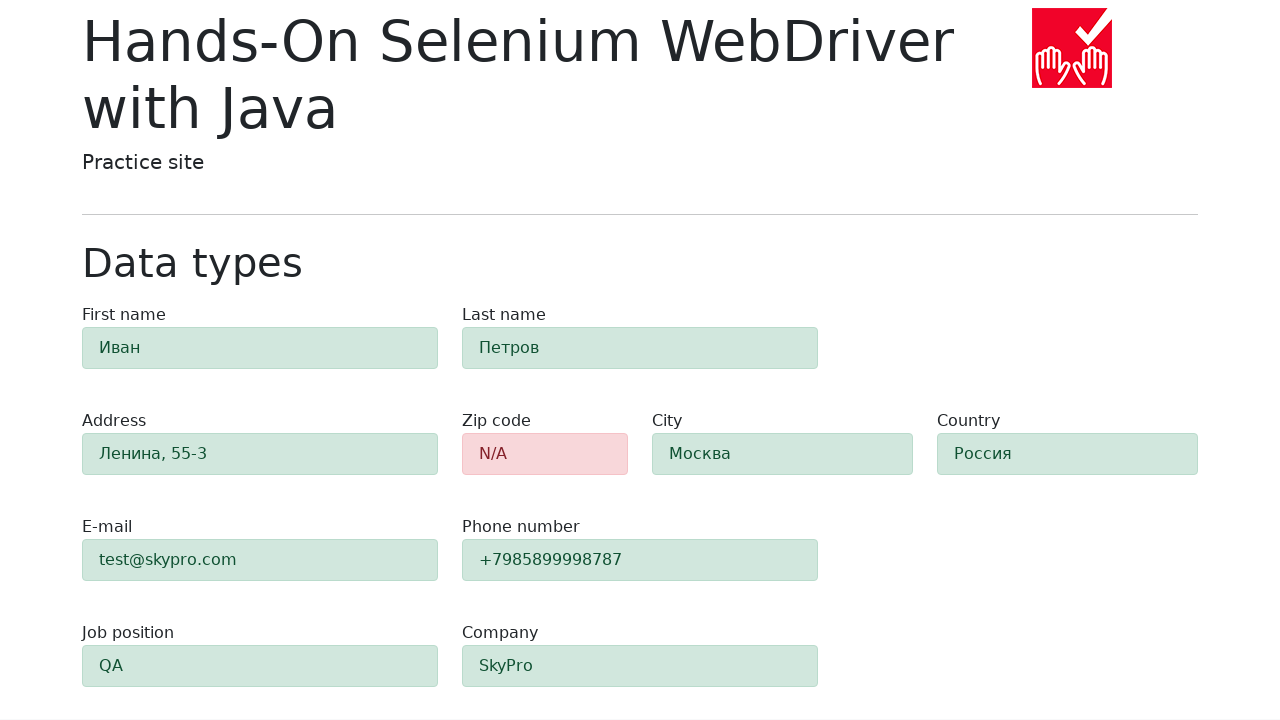

Zip code field is visible after form submission
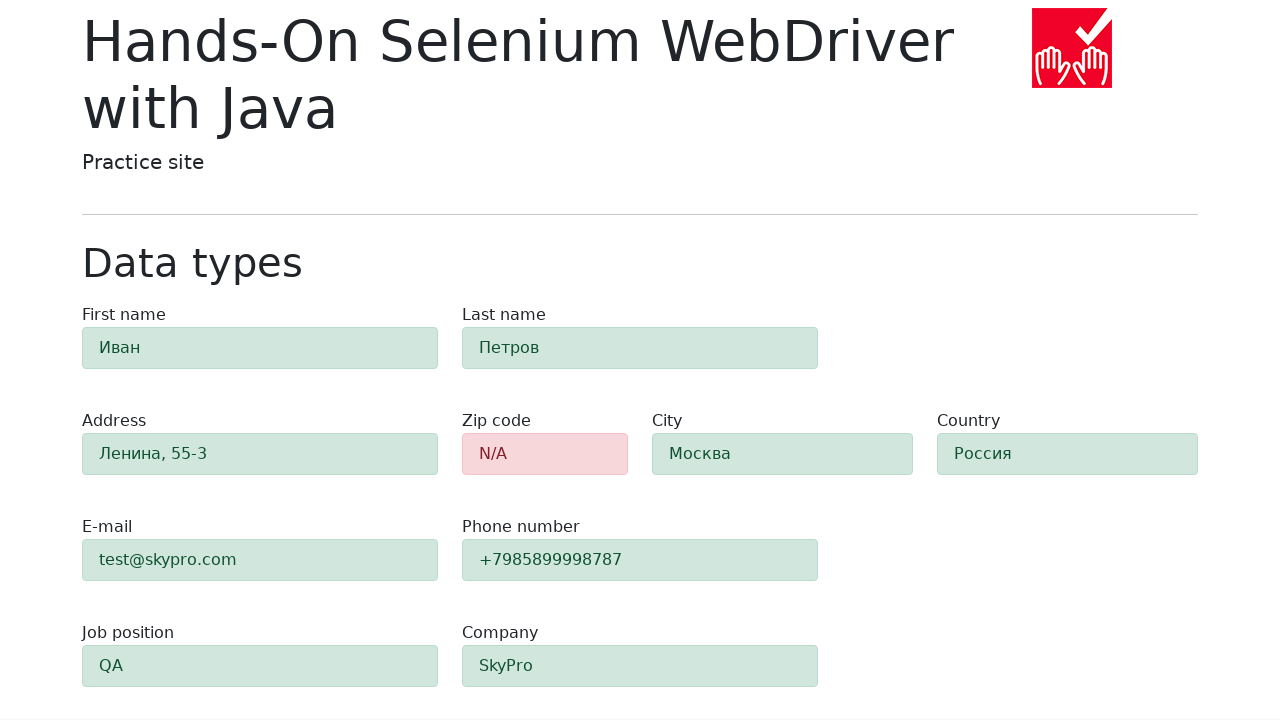

Verified zip code field is highlighted red (alert-danger)
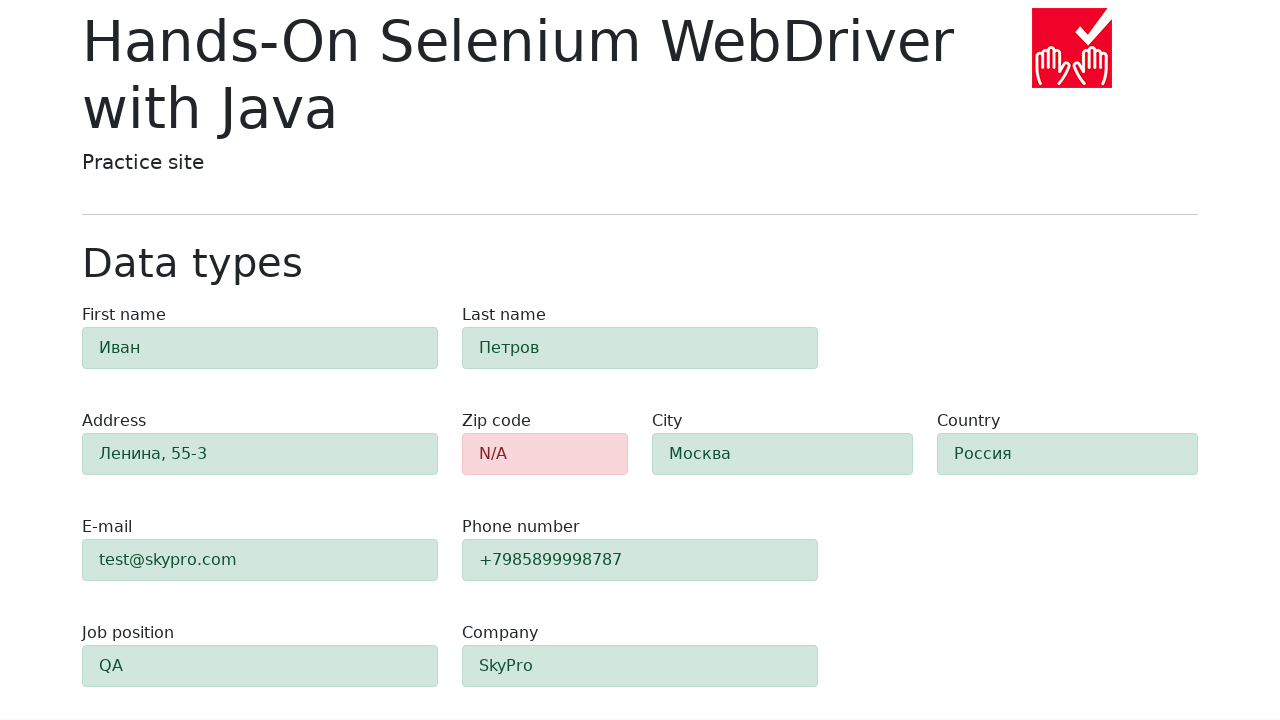

Waited for field 'first-name' to be visible
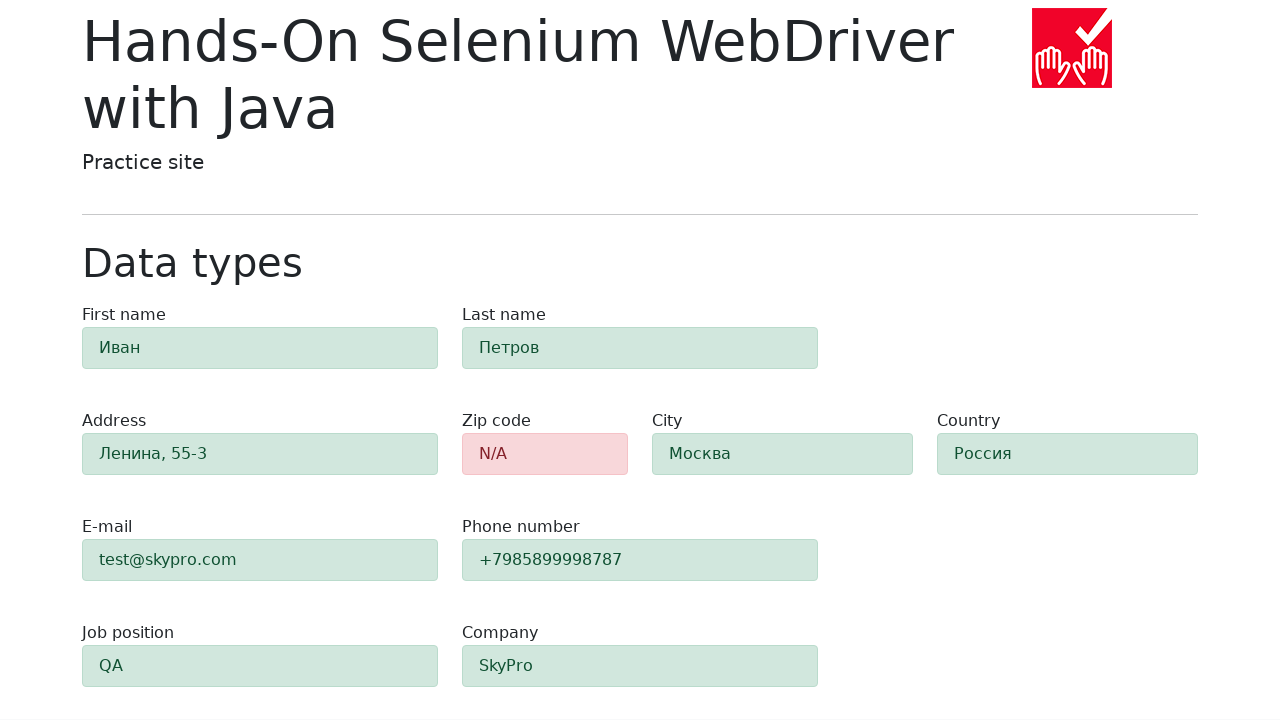

Verified field 'first-name' is highlighted green (alert-success)
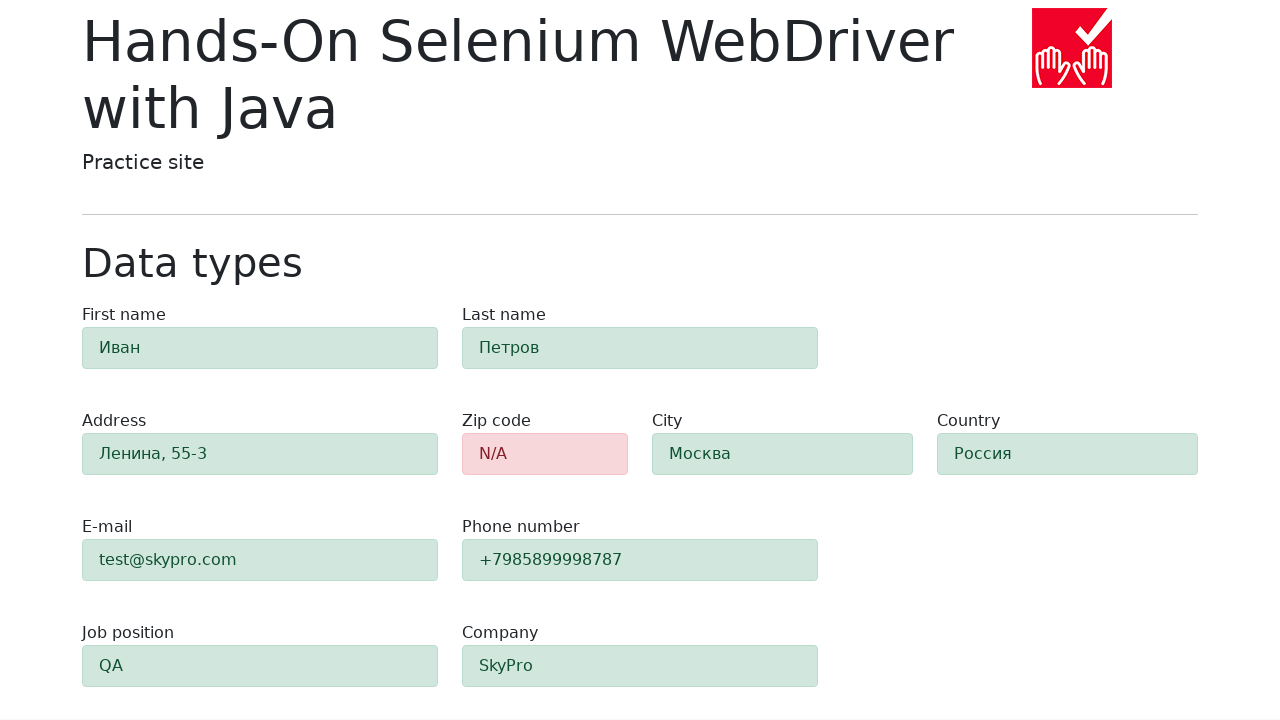

Waited for field 'last-name' to be visible
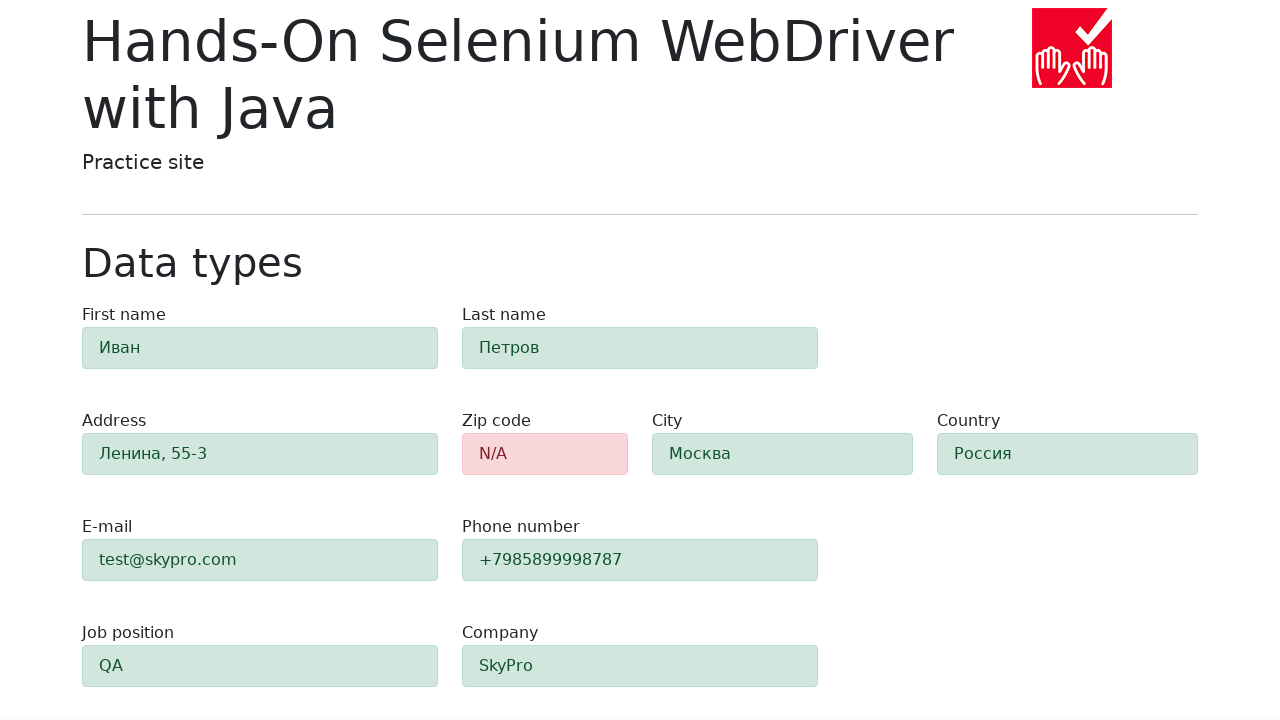

Verified field 'last-name' is highlighted green (alert-success)
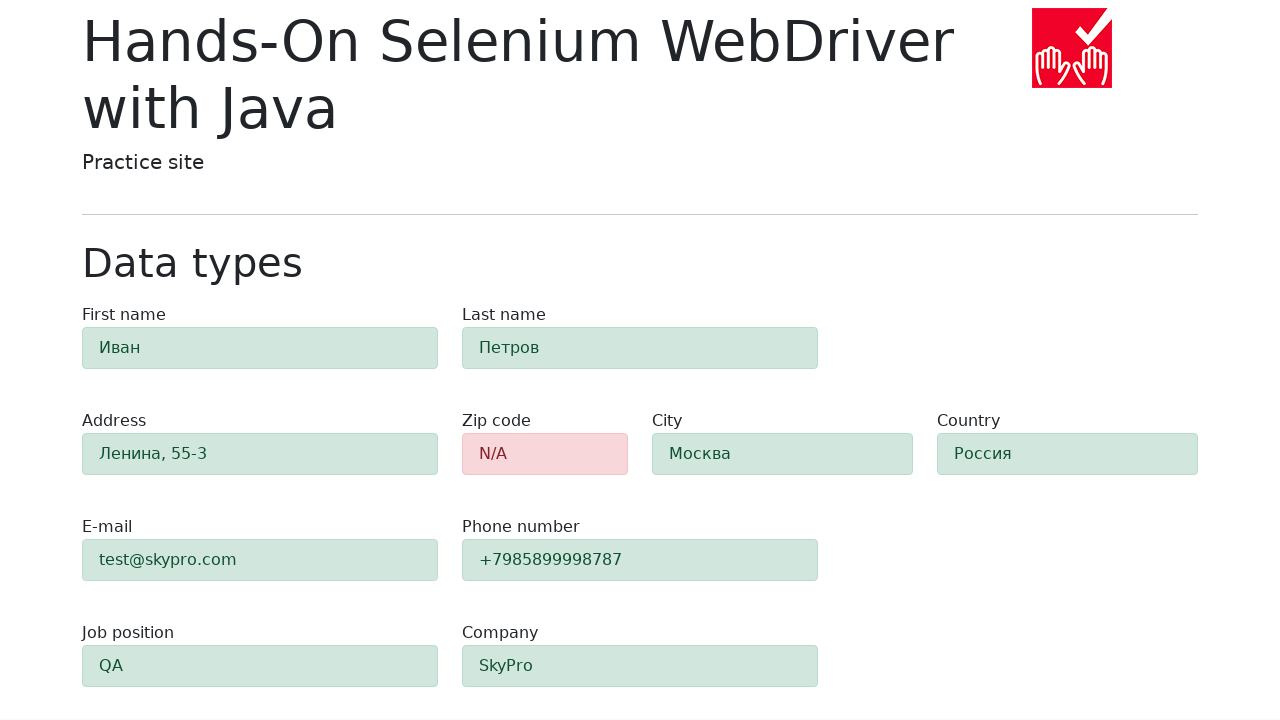

Waited for field 'address' to be visible
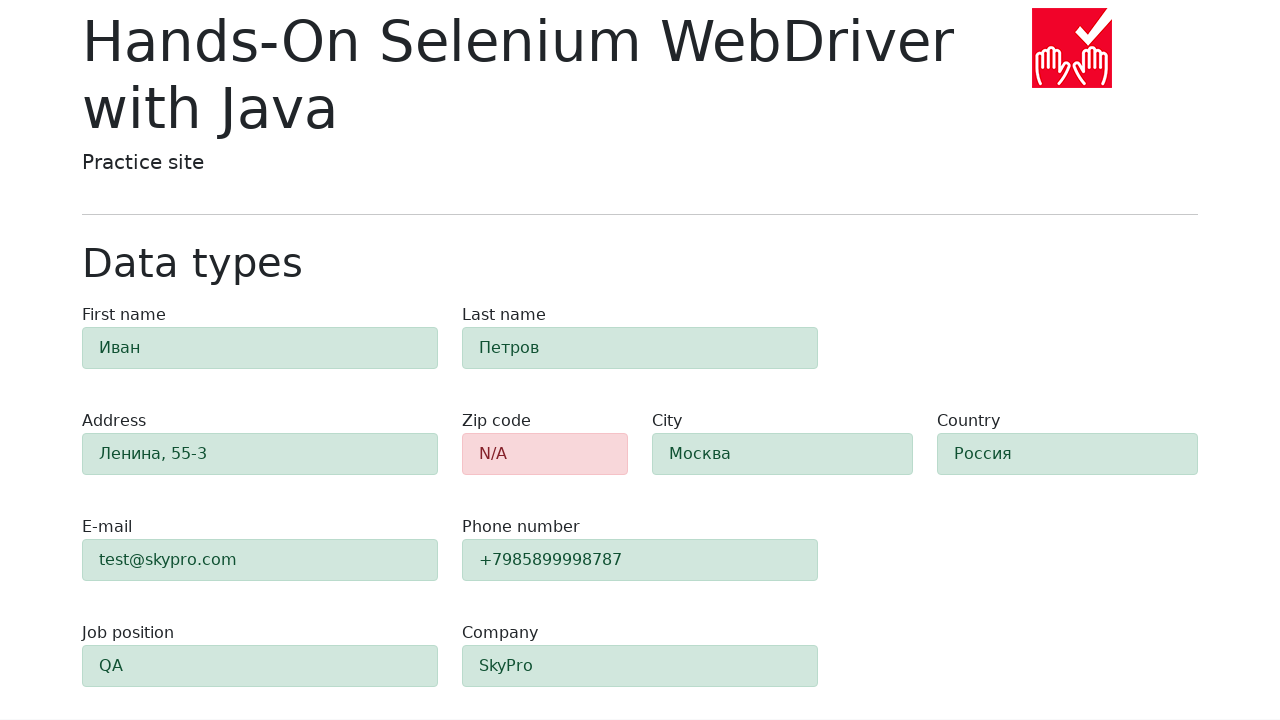

Verified field 'address' is highlighted green (alert-success)
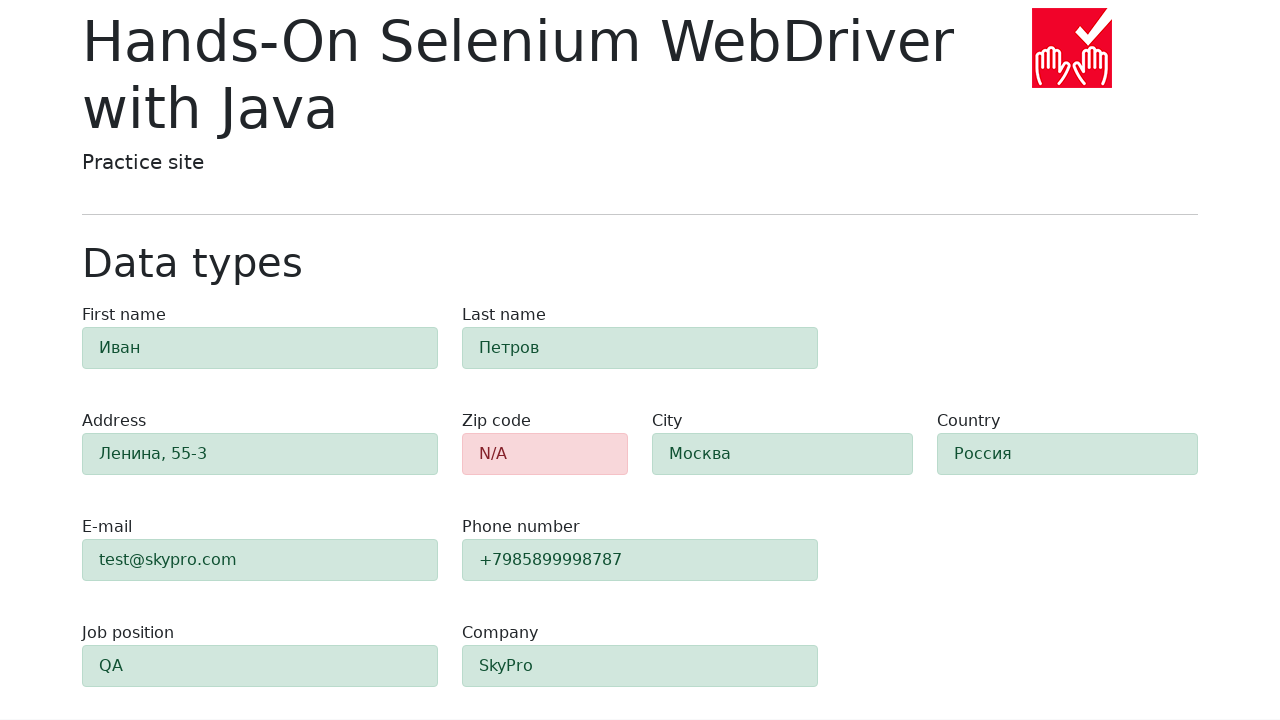

Waited for field 'e-mail' to be visible
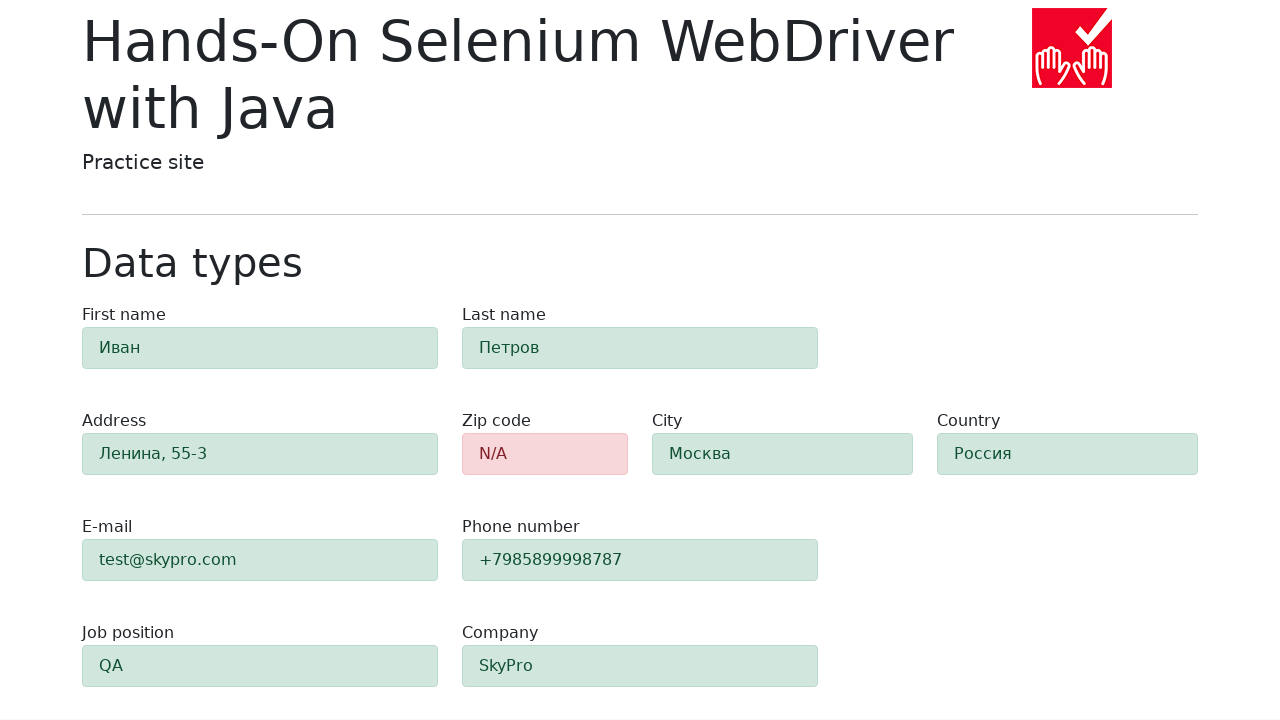

Verified field 'e-mail' is highlighted green (alert-success)
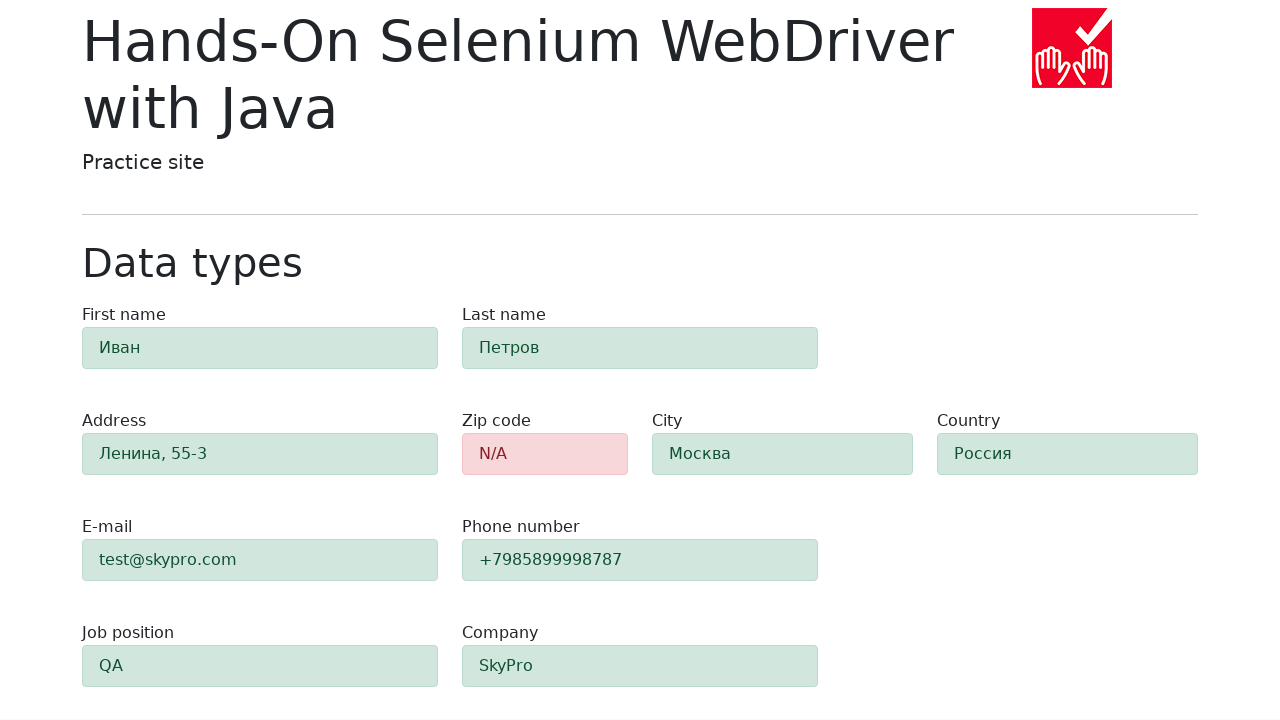

Waited for field 'phone' to be visible
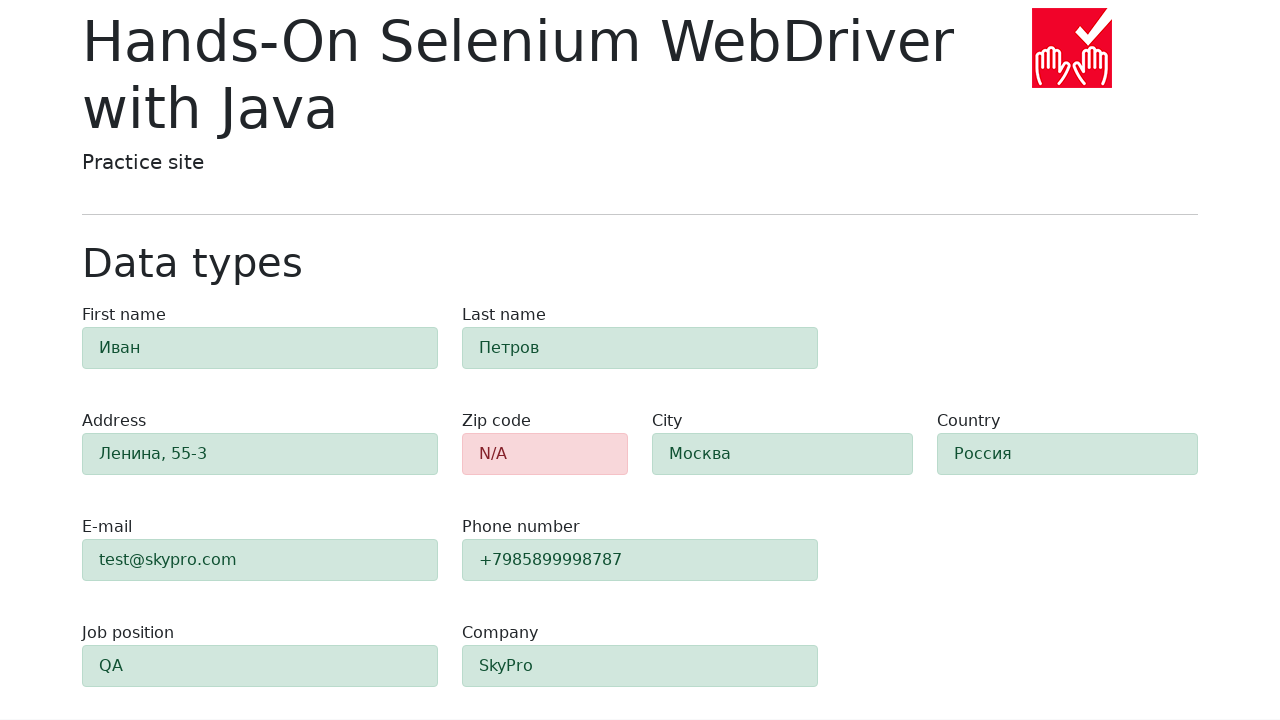

Verified field 'phone' is highlighted green (alert-success)
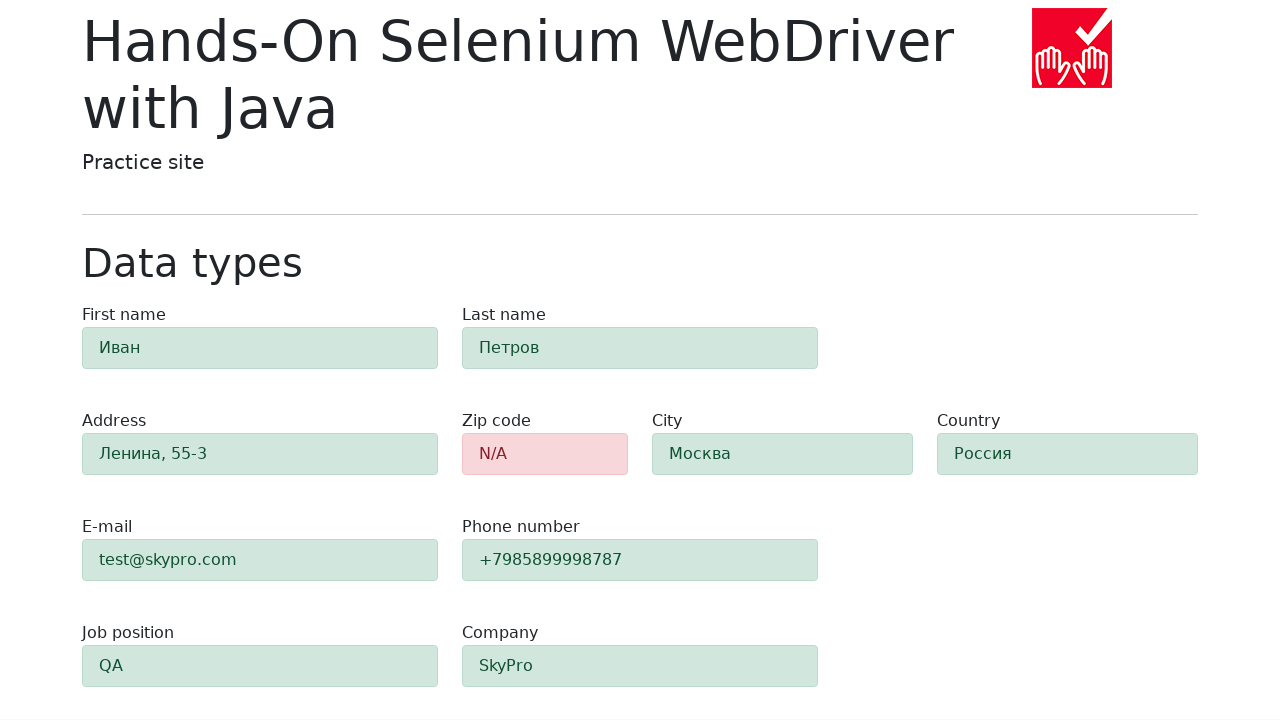

Waited for field 'city' to be visible
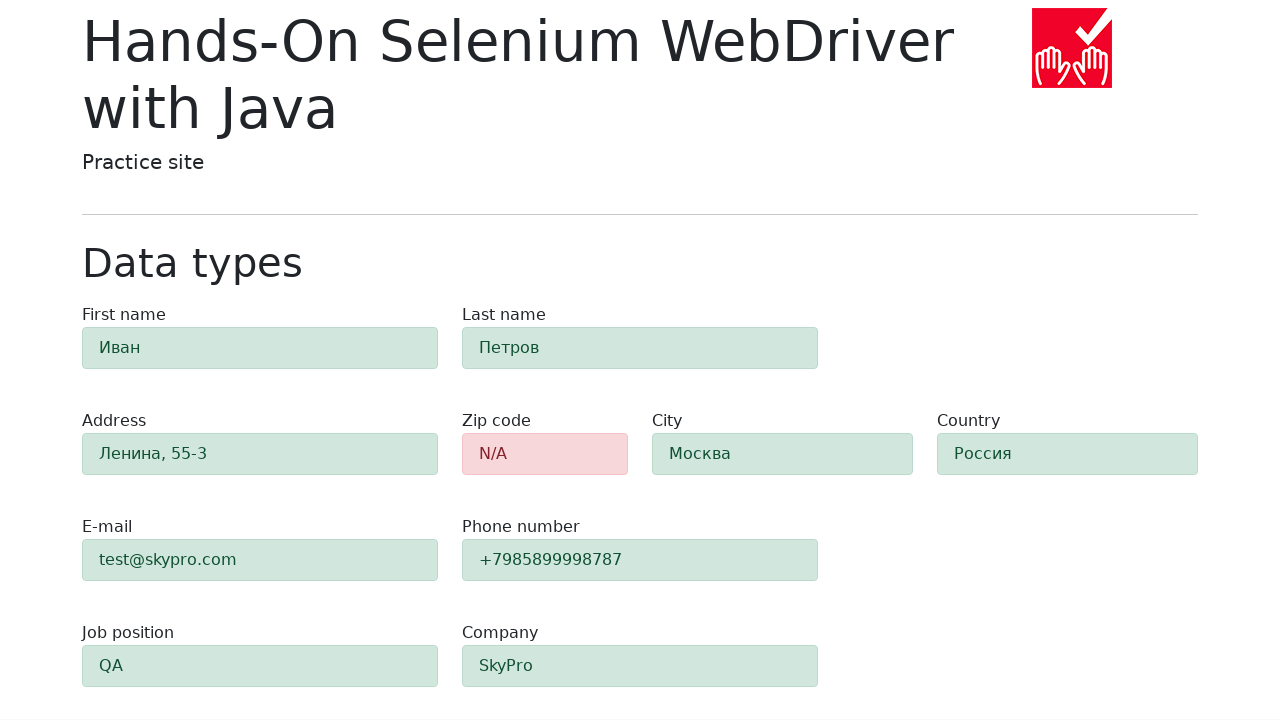

Verified field 'city' is highlighted green (alert-success)
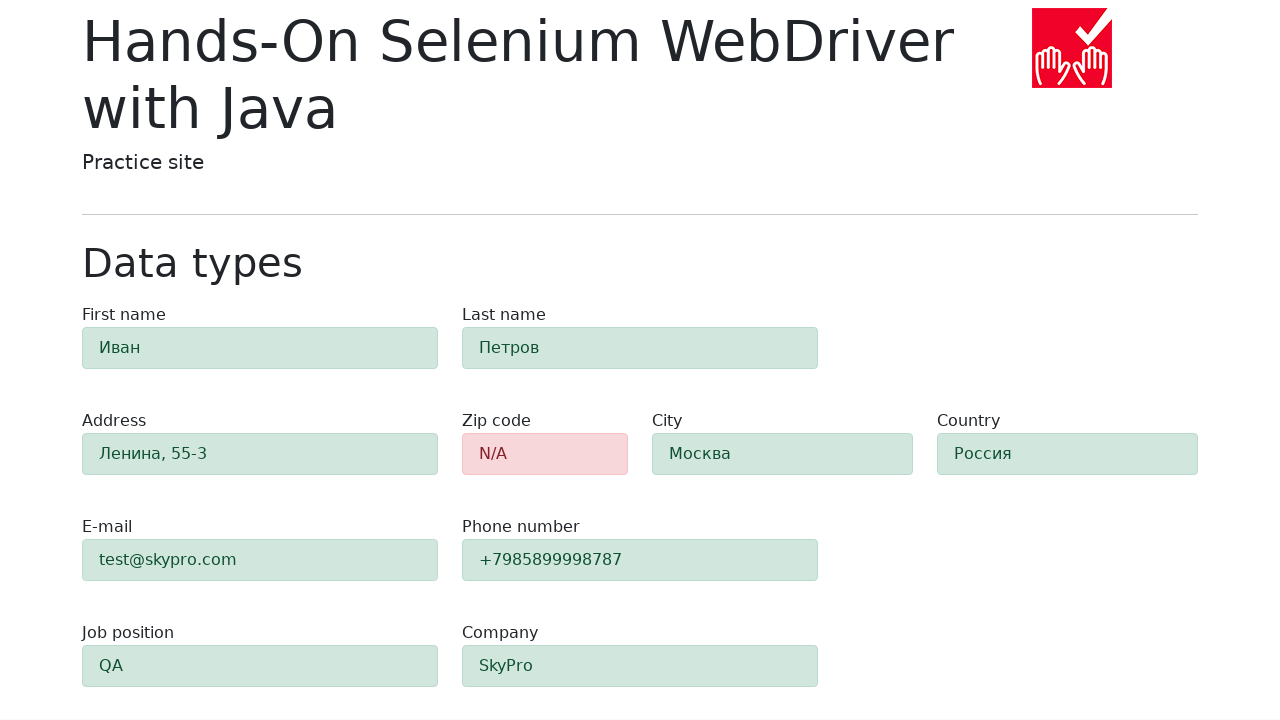

Waited for field 'country' to be visible
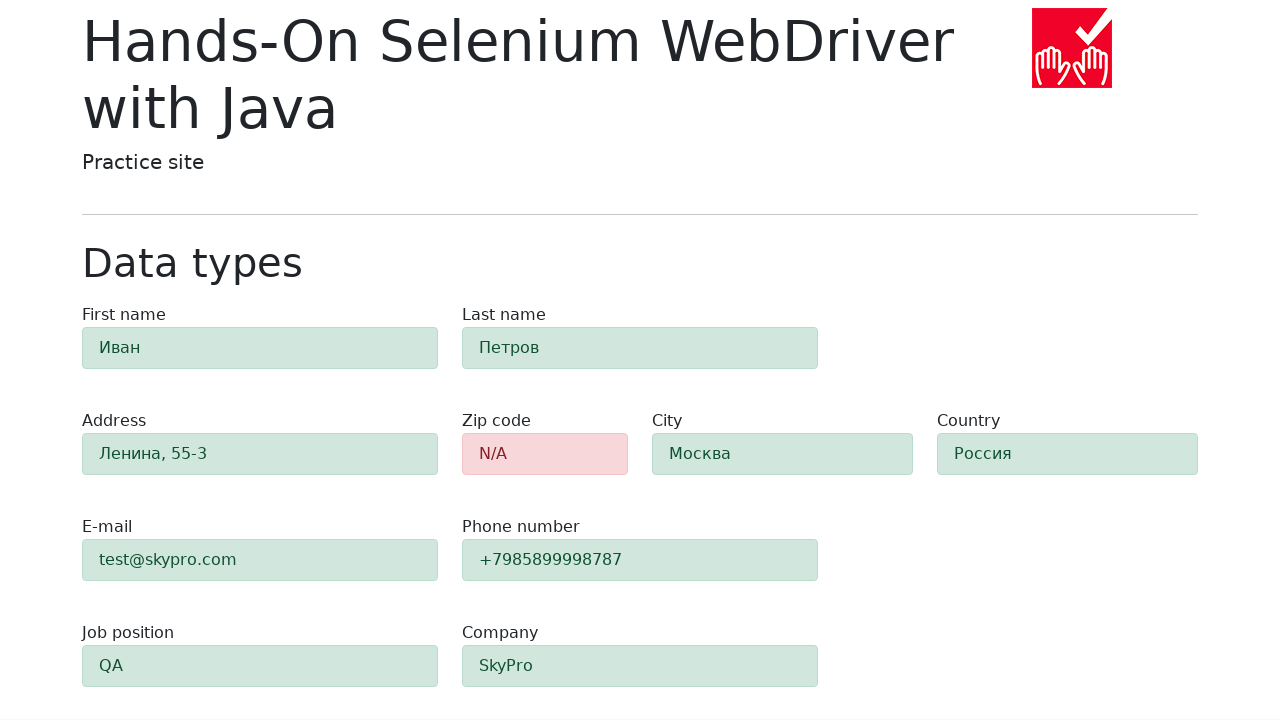

Verified field 'country' is highlighted green (alert-success)
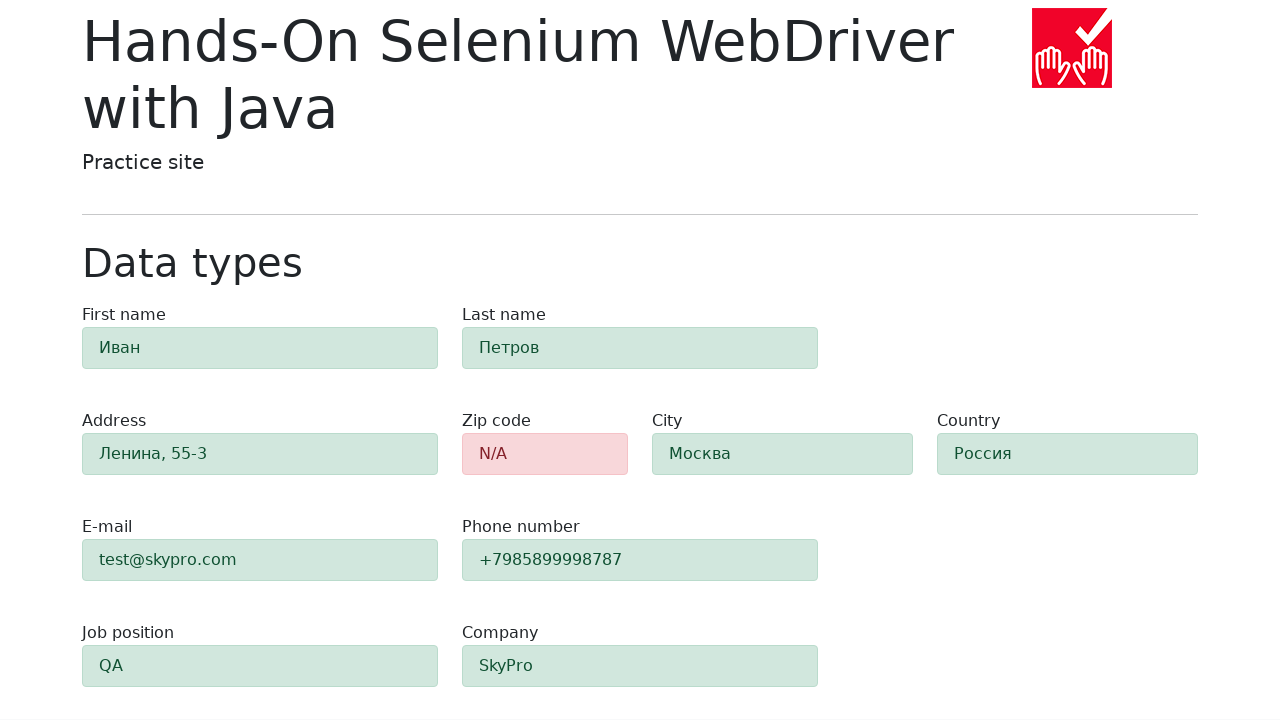

Waited for field 'job-position' to be visible
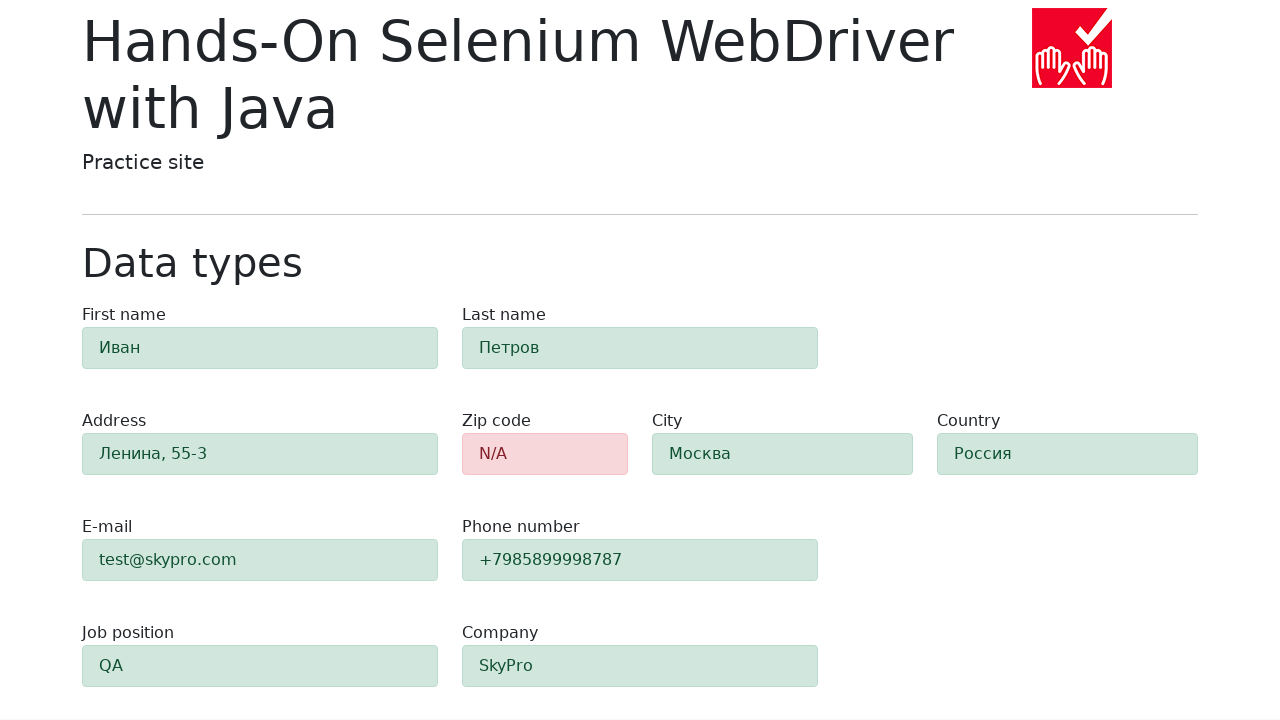

Verified field 'job-position' is highlighted green (alert-success)
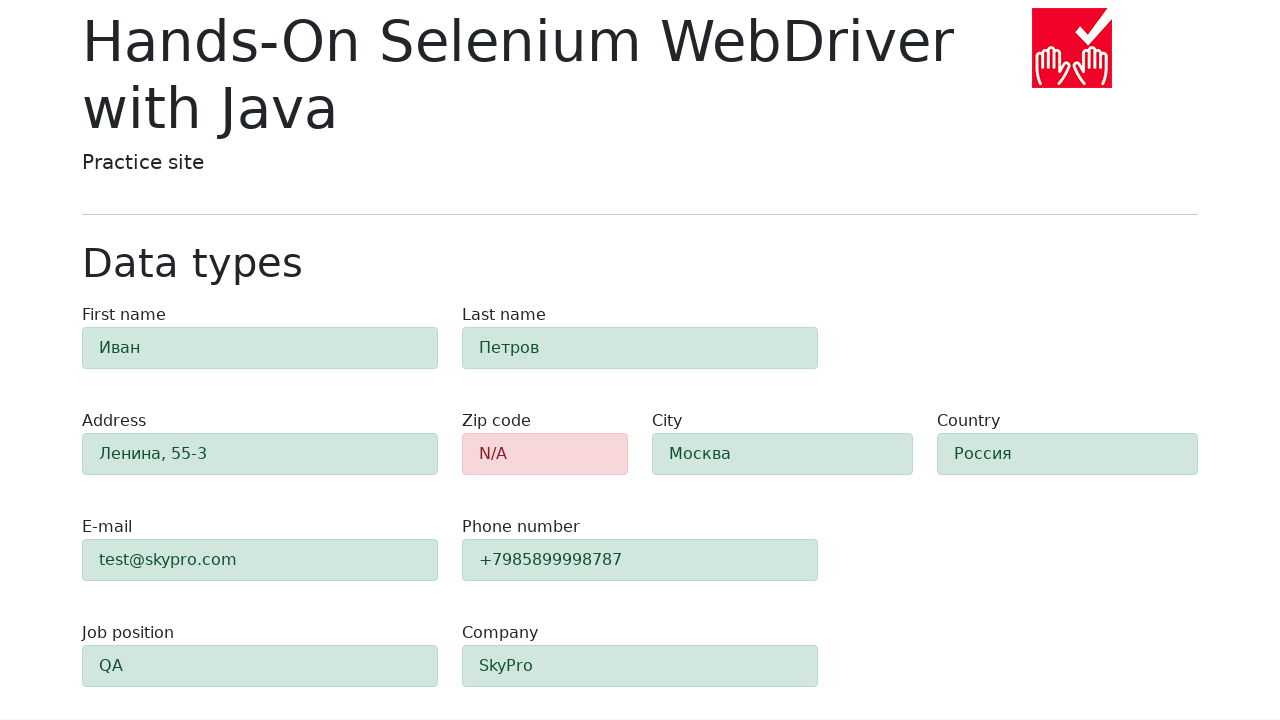

Waited for field 'company' to be visible
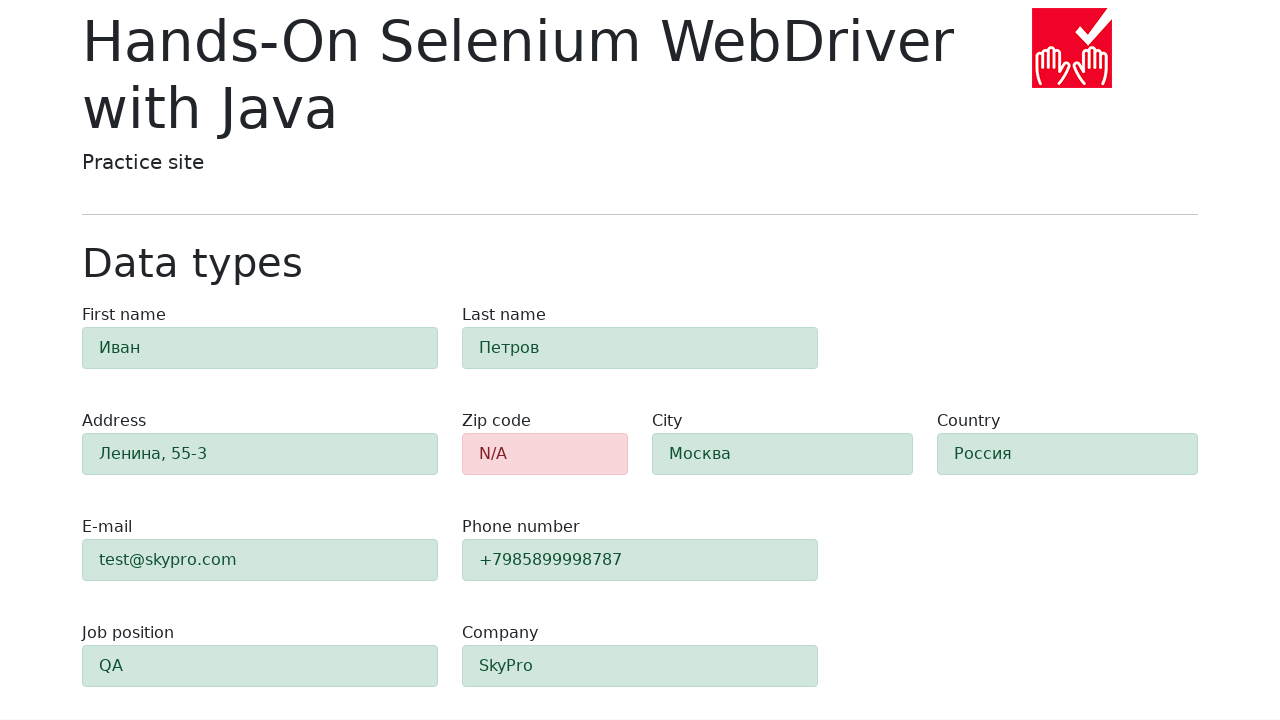

Verified field 'company' is highlighted green (alert-success)
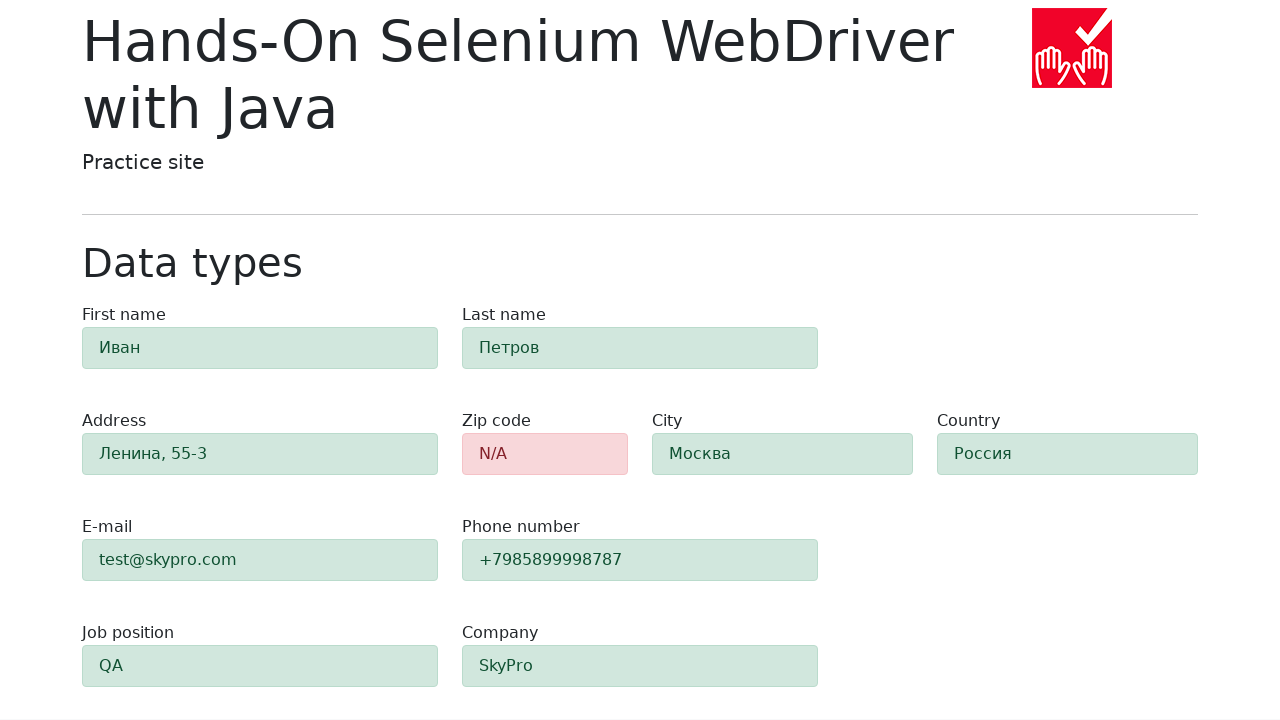

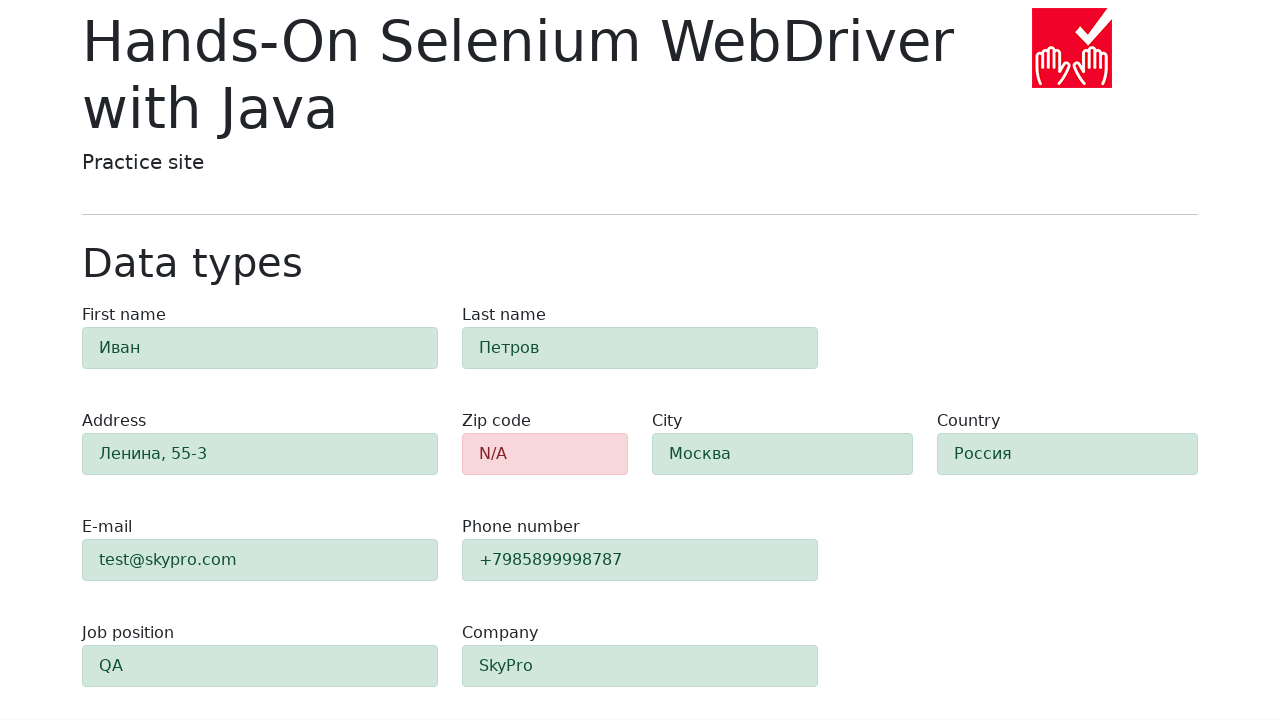